Tests checkbox functionality by randomly selecting checkboxes until "Friday" checkbox is clicked 3 times on a GWT showcase page

Starting URL: http://samples.gwtproject.org/samples/Showcase/Showcase.html#!CwCheckBox

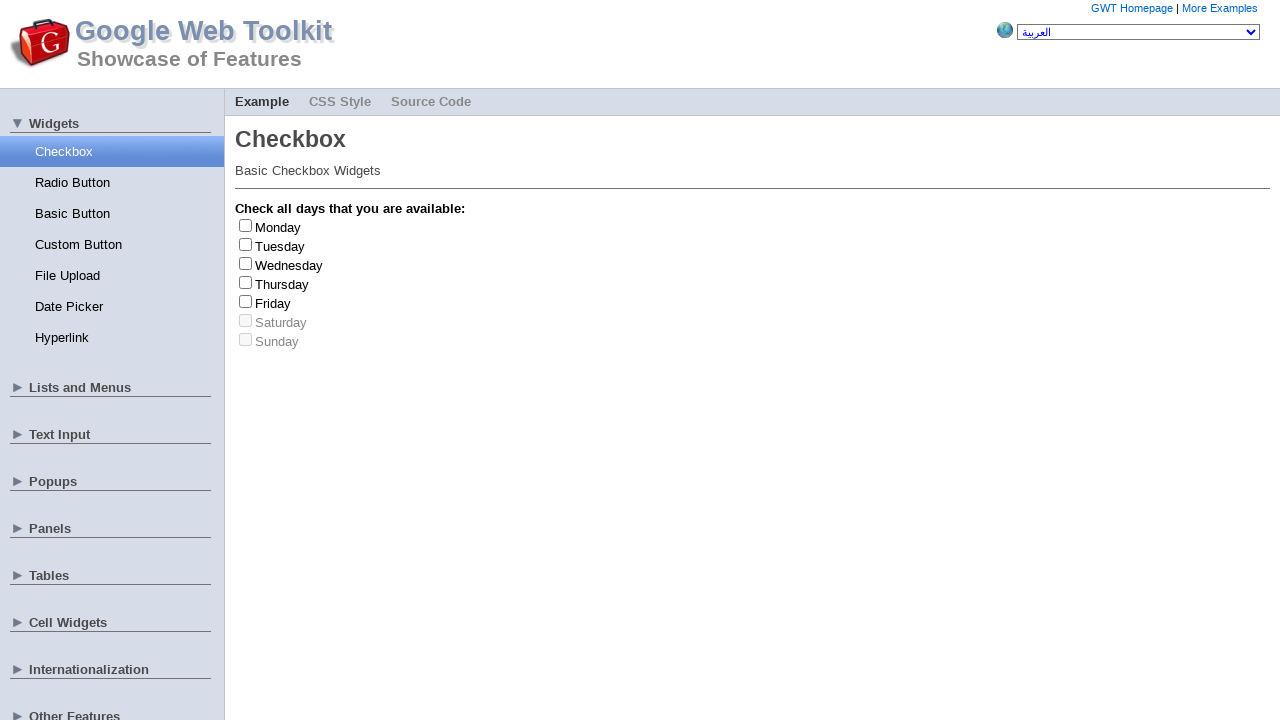

Waited 2000ms for page to load
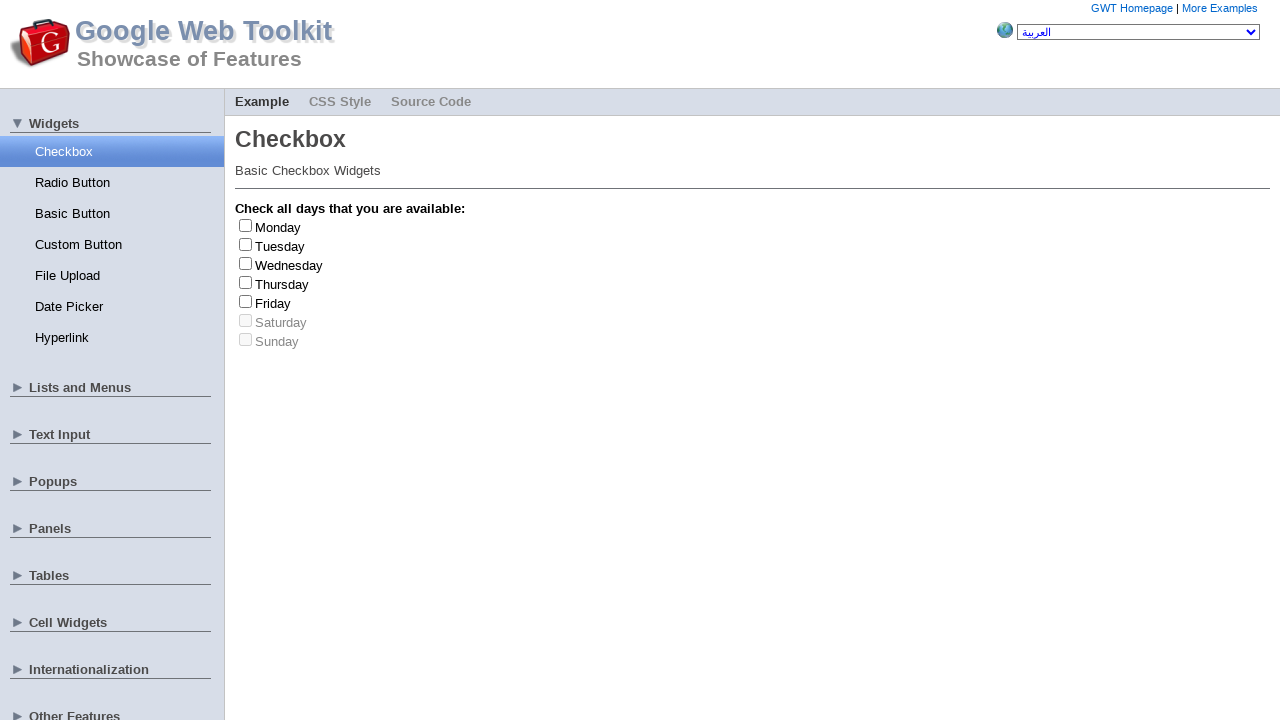

Located all checkbox elements
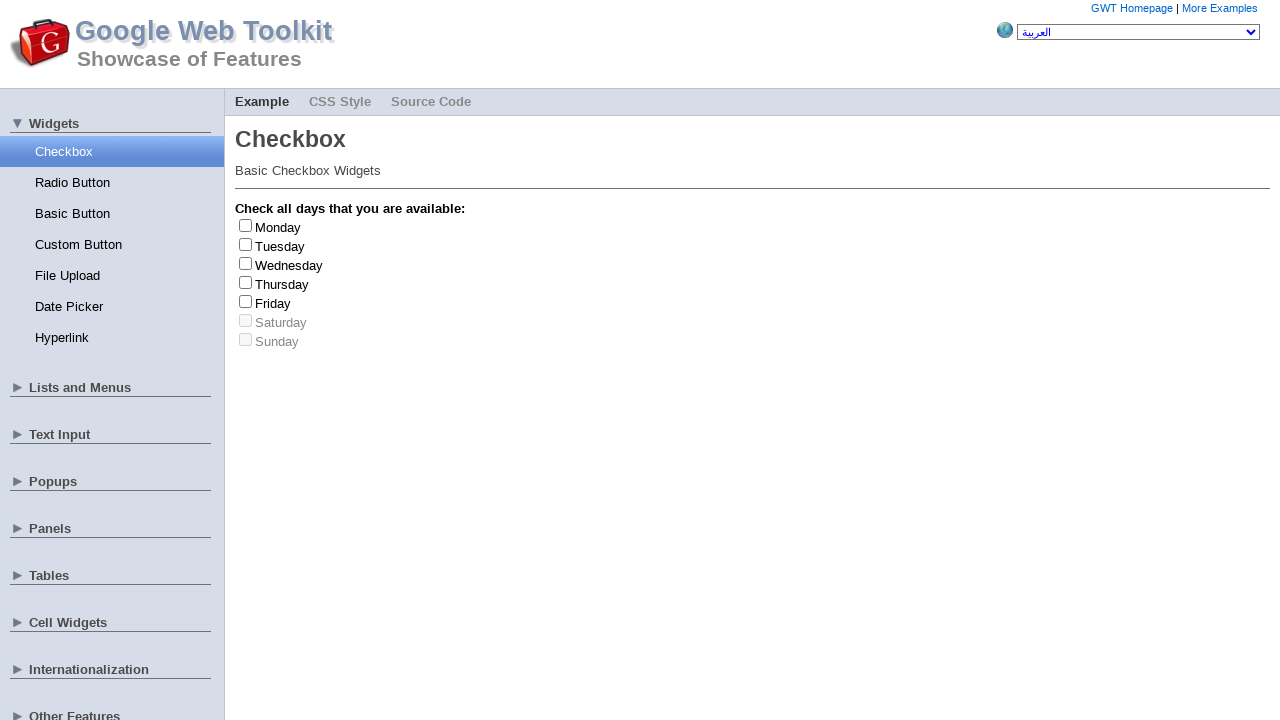

Located all checkbox labels
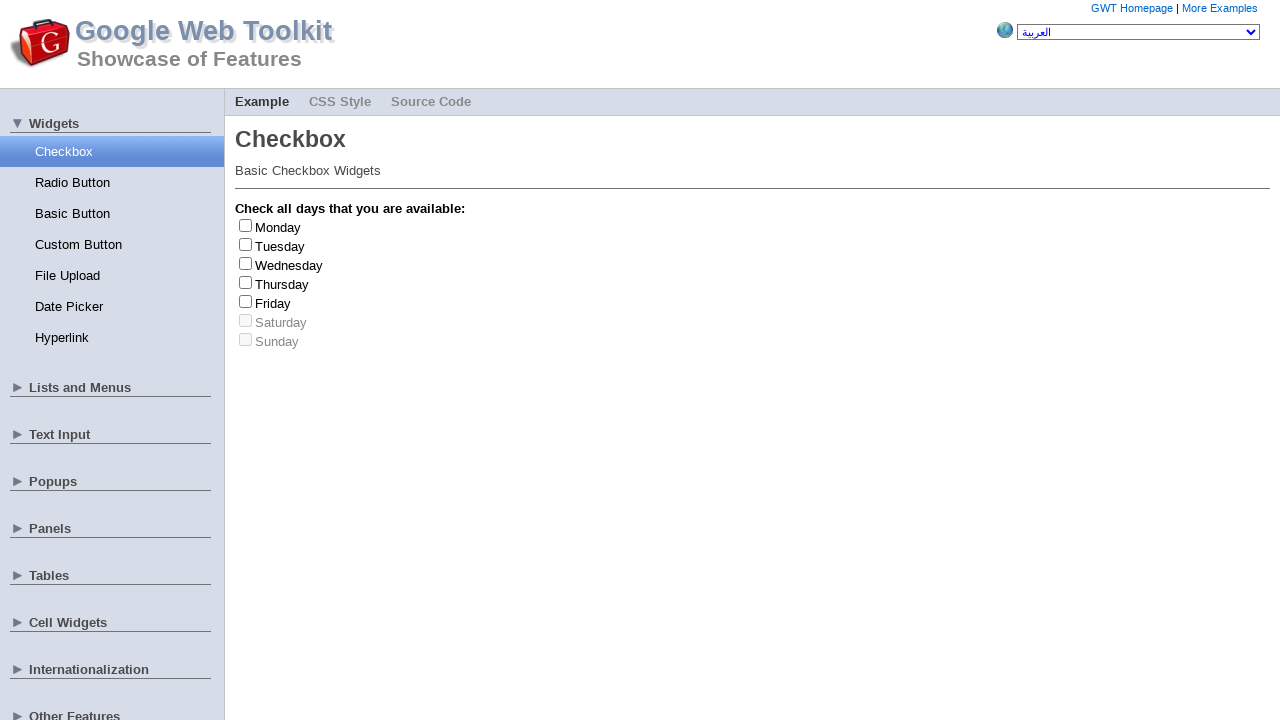

Found 7 checkboxes on the page
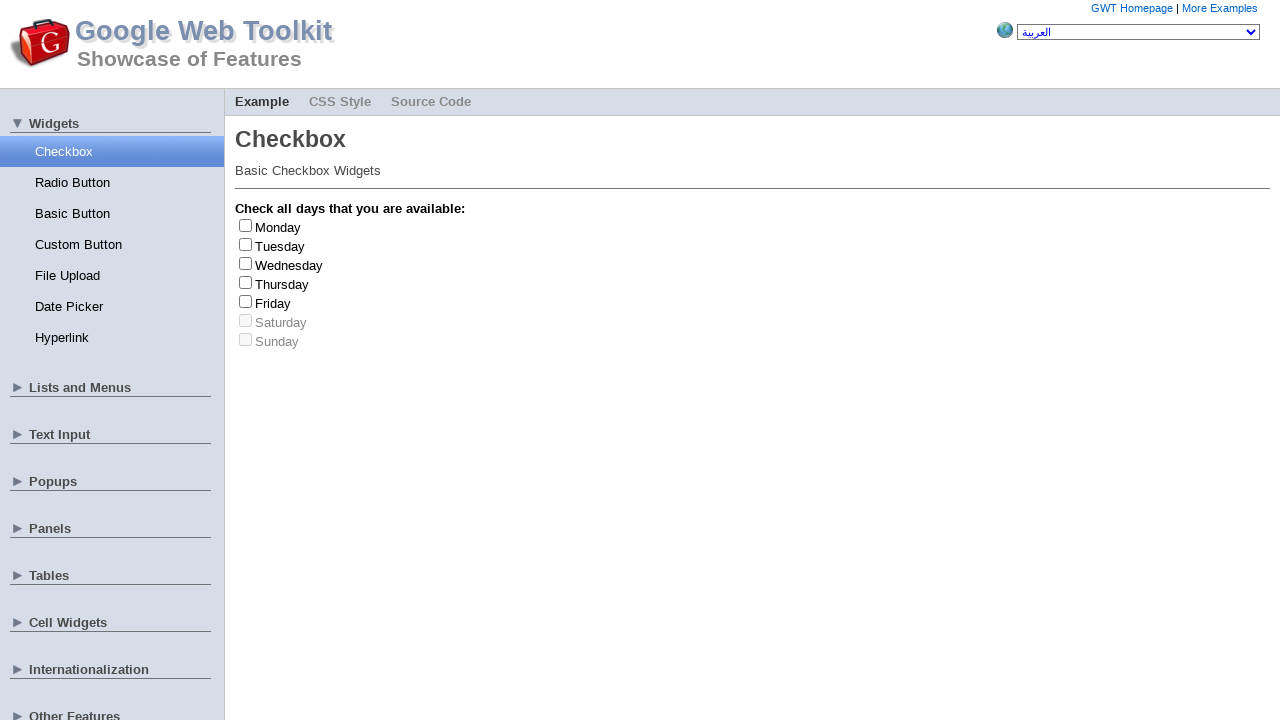

Clicked checkbox at index 4 at (246, 301) on input[type='checkbox'] >> nth=4
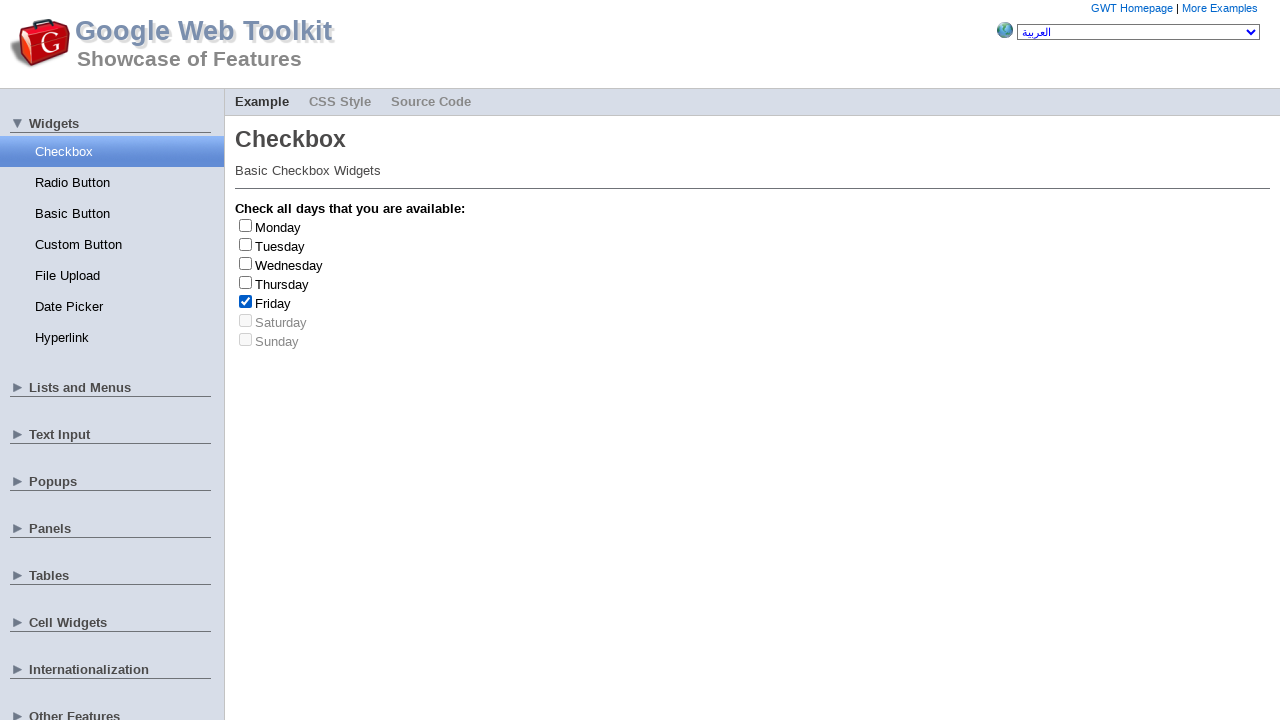

Retrieved label text: 'Friday'
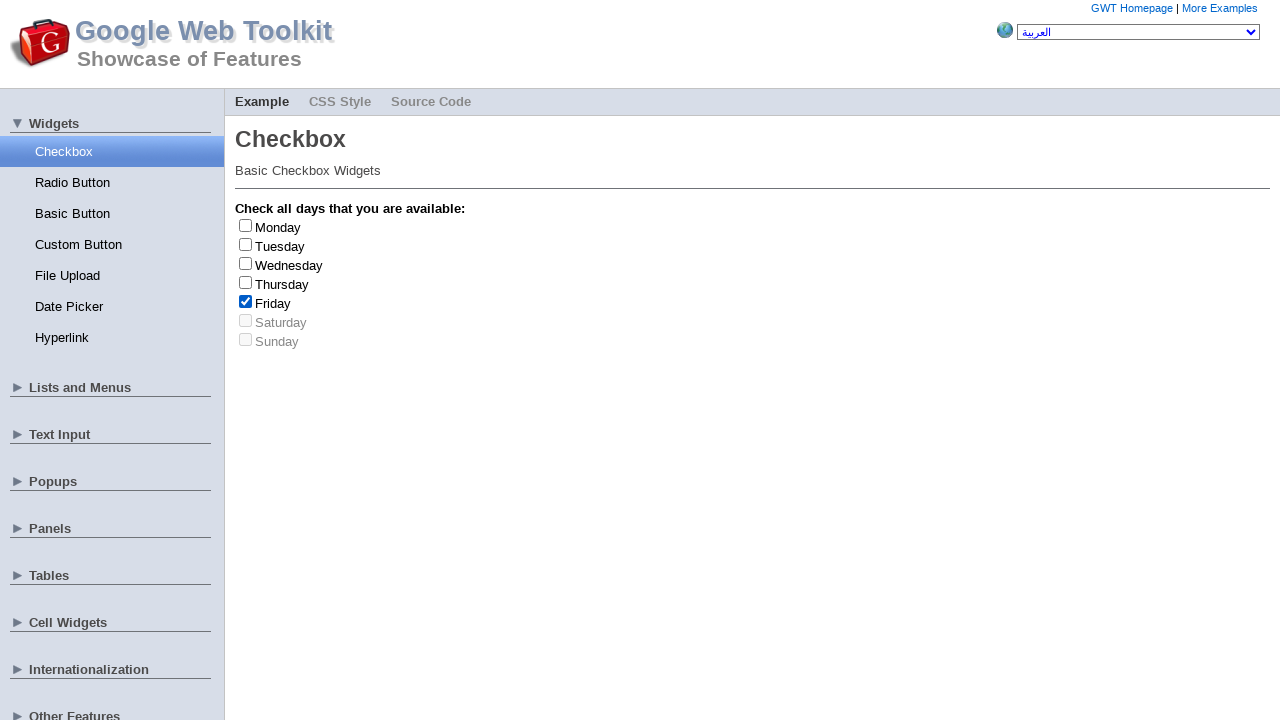

Friday checkbox clicked 1 times
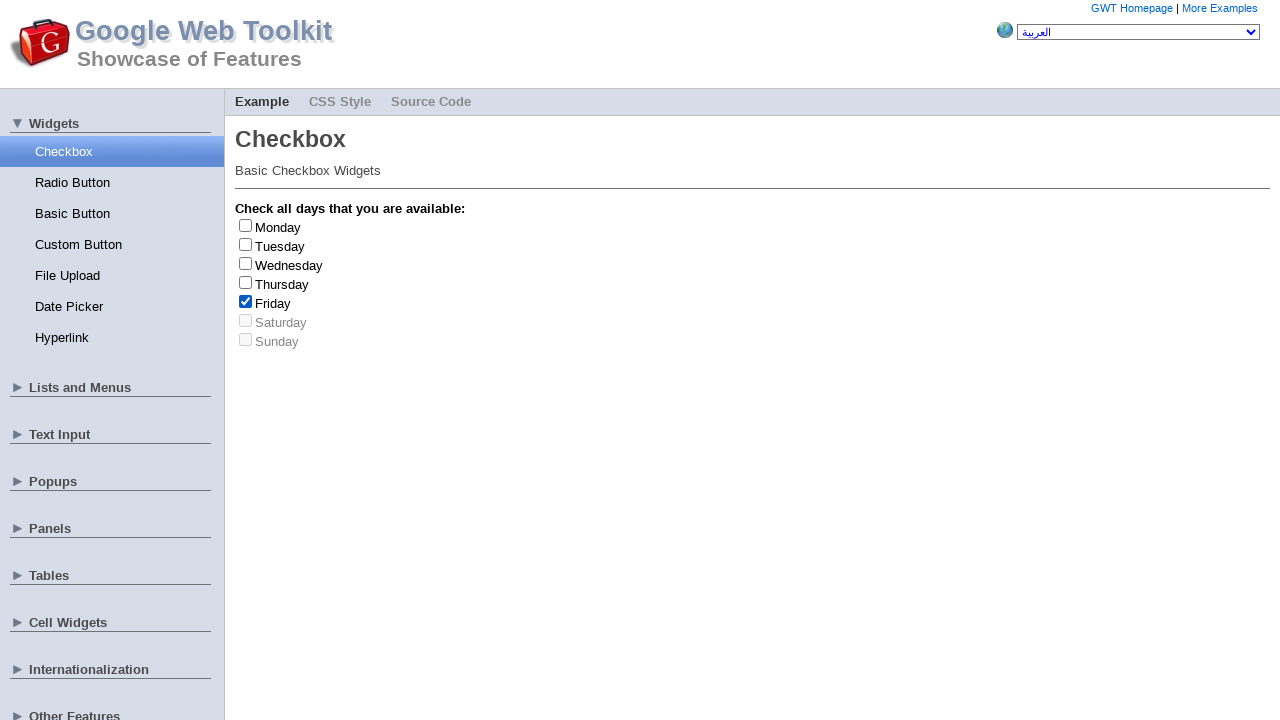

Clicked checkbox at index 3 at (246, 282) on input[type='checkbox'] >> nth=3
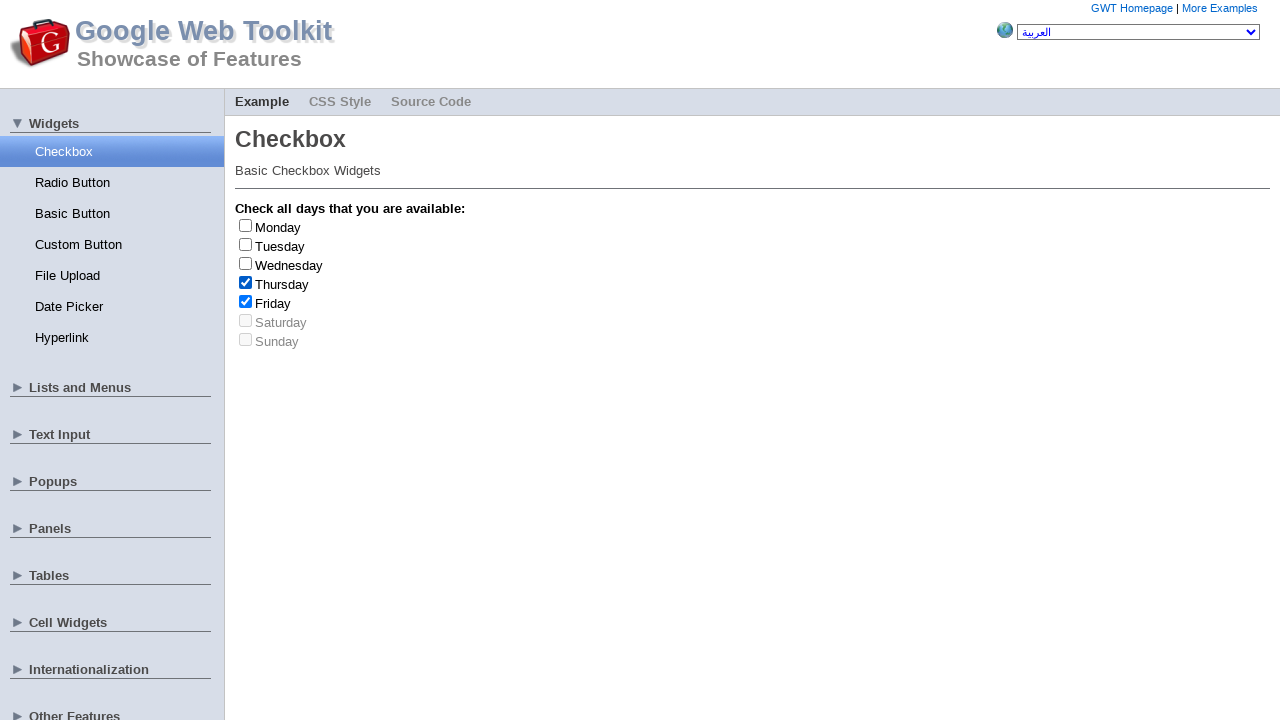

Retrieved label text: 'Thursday'
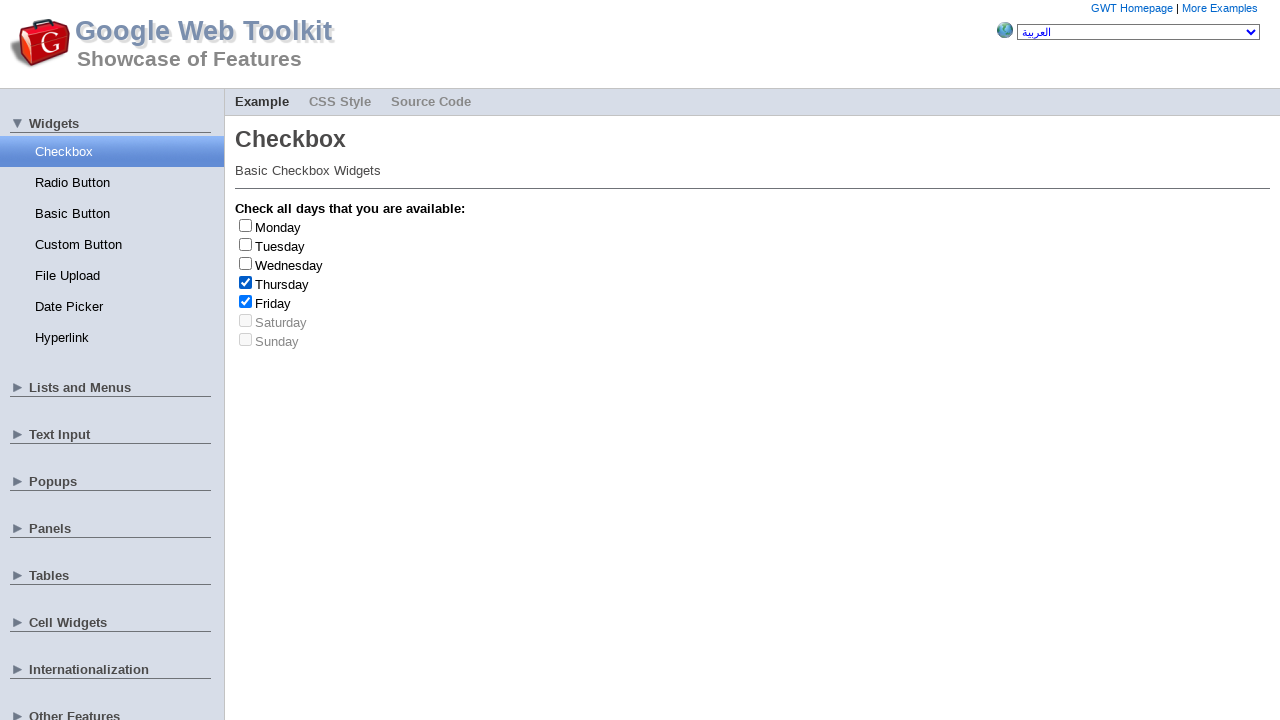

Clicked checkbox at index 0 at (246, 225) on input[type='checkbox'] >> nth=0
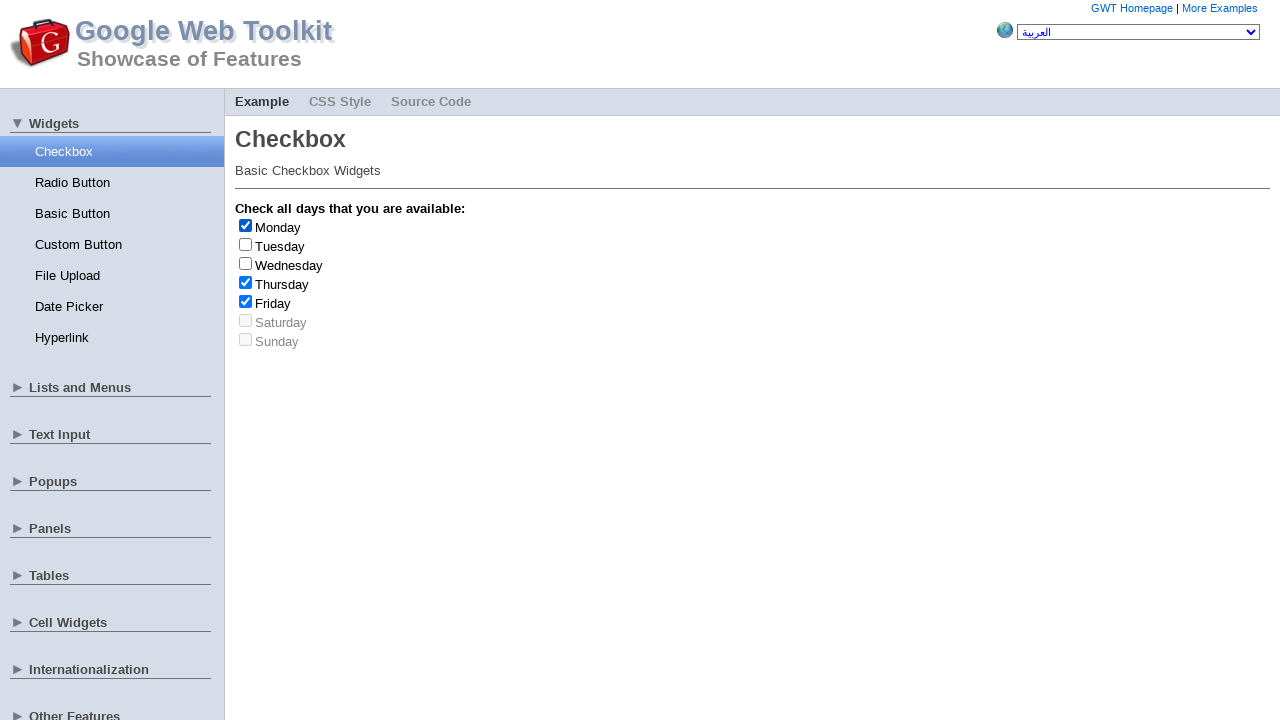

Retrieved label text: 'Monday'
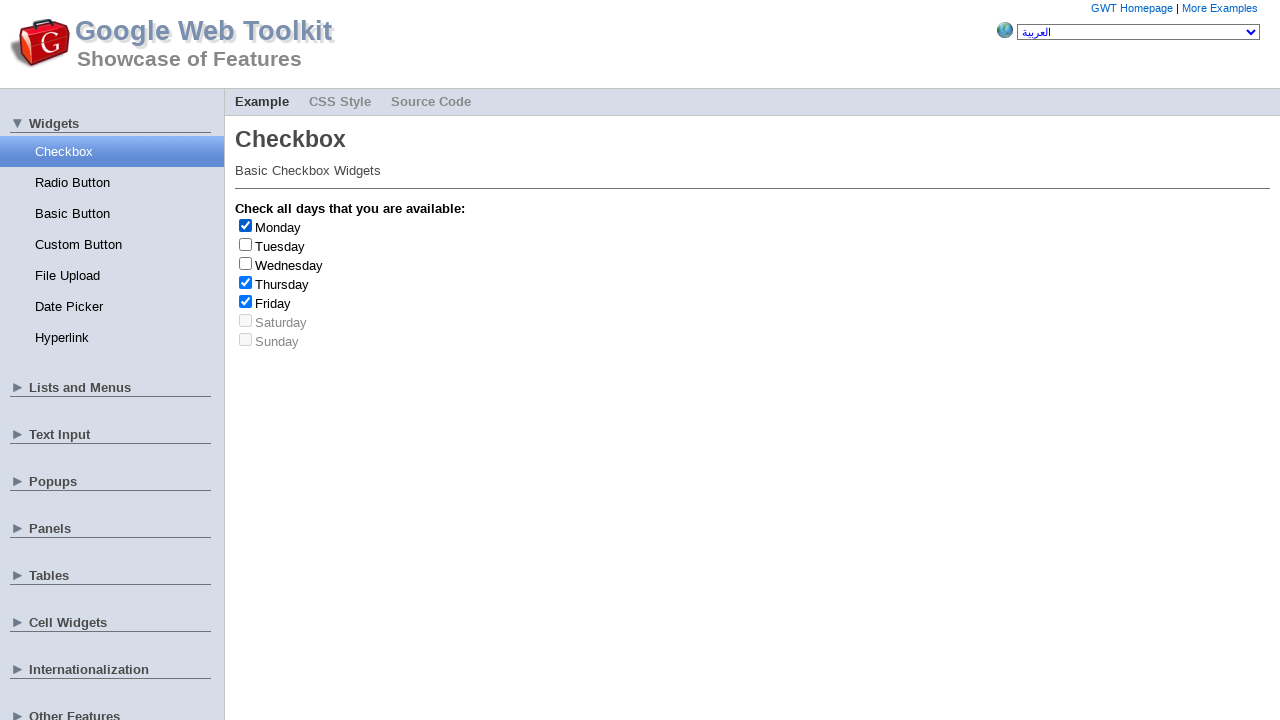

Clicked checkbox at index 2 at (246, 263) on input[type='checkbox'] >> nth=2
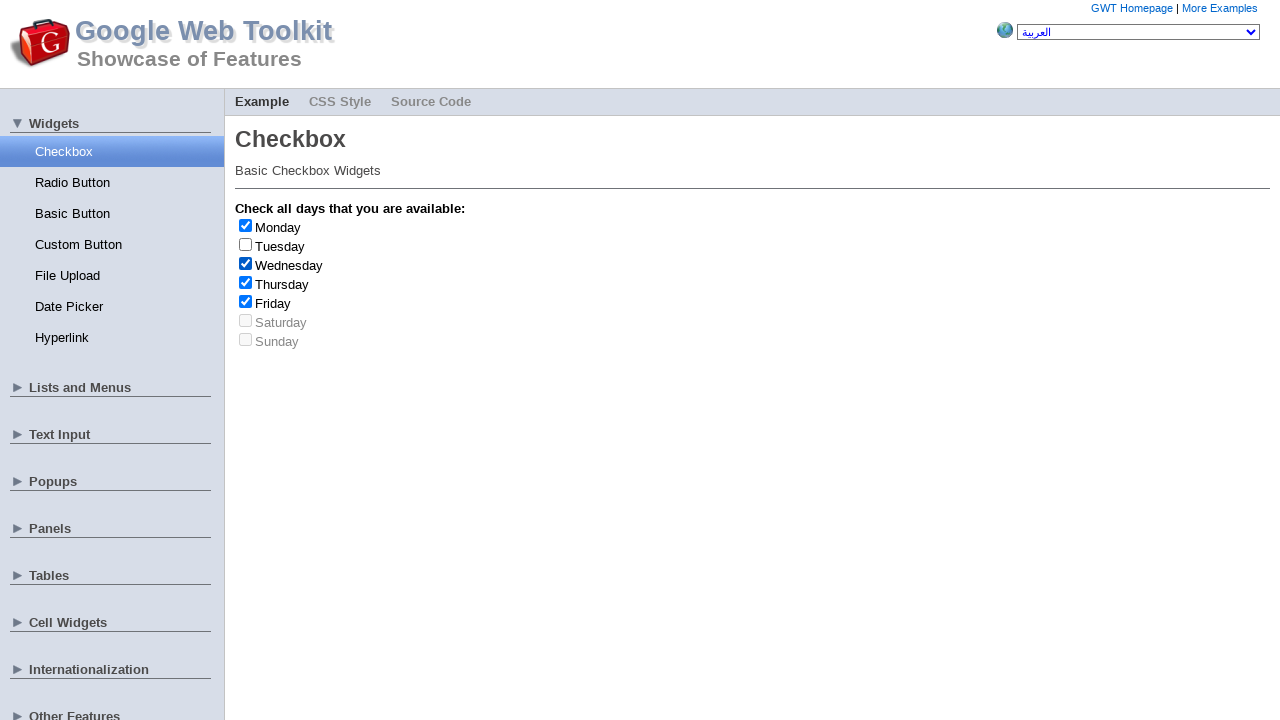

Retrieved label text: 'Wednesday'
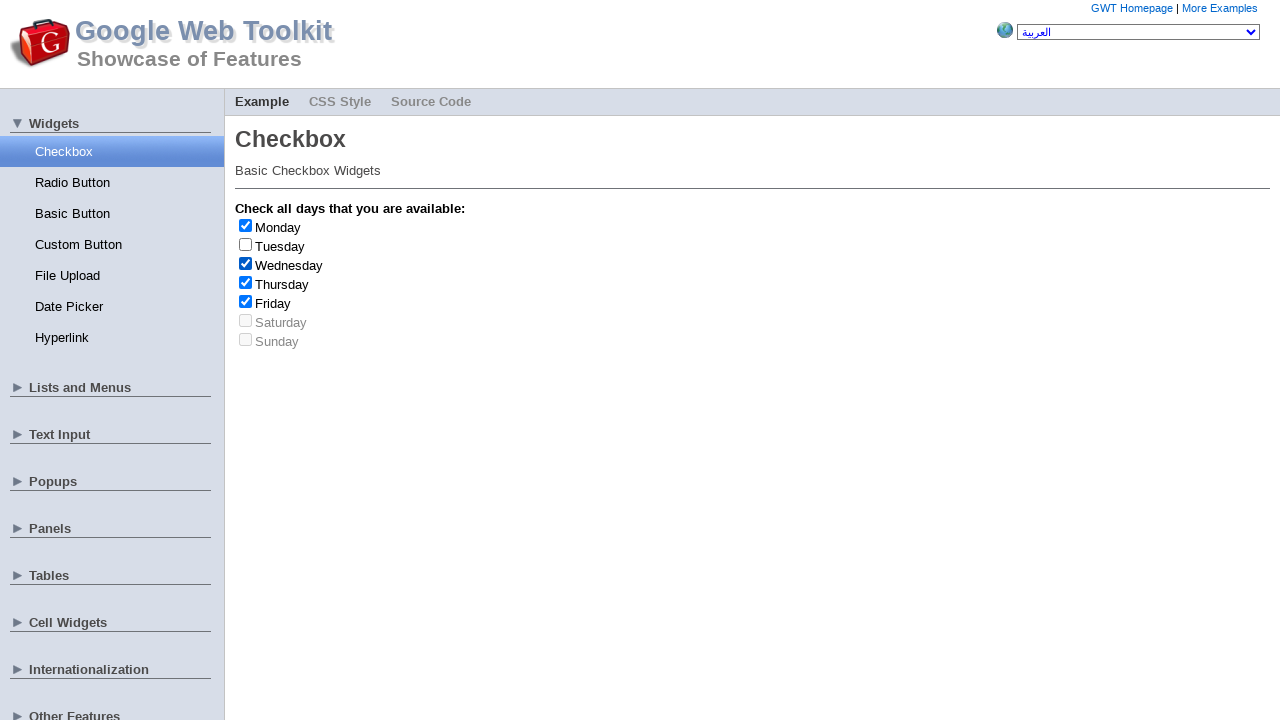

Clicked checkbox at index 4 at (246, 301) on input[type='checkbox'] >> nth=4
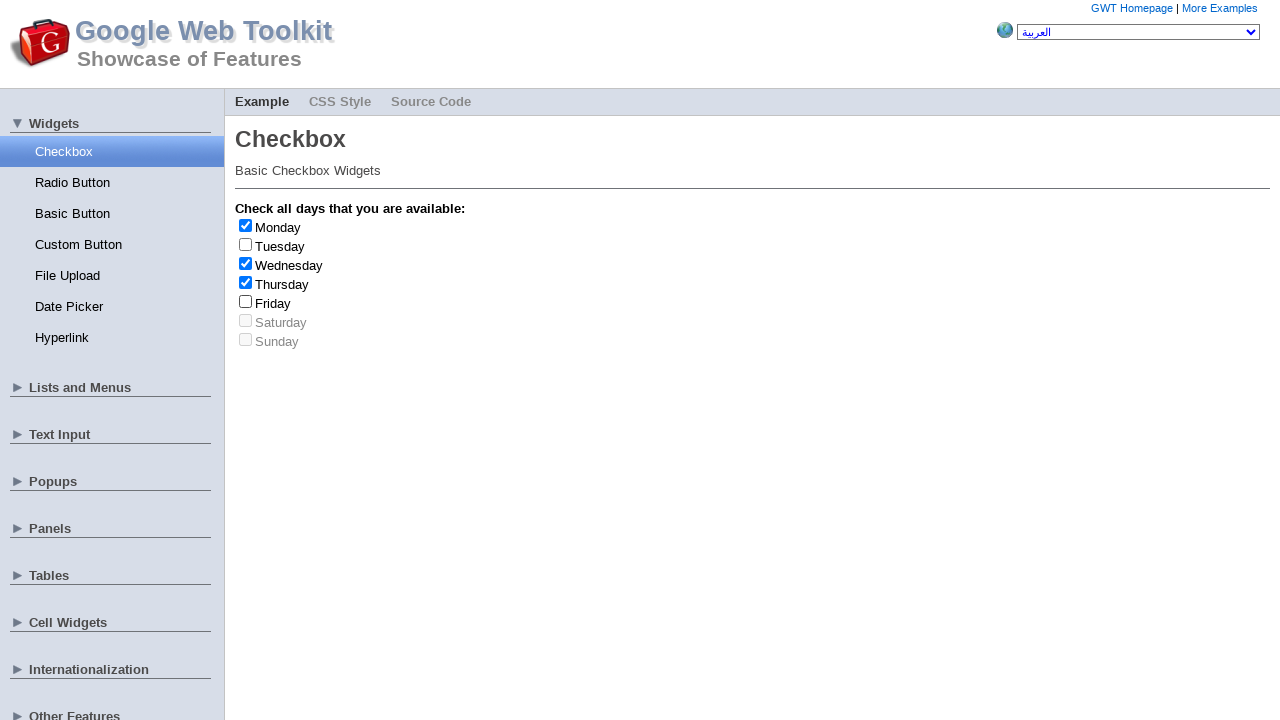

Retrieved label text: 'Friday'
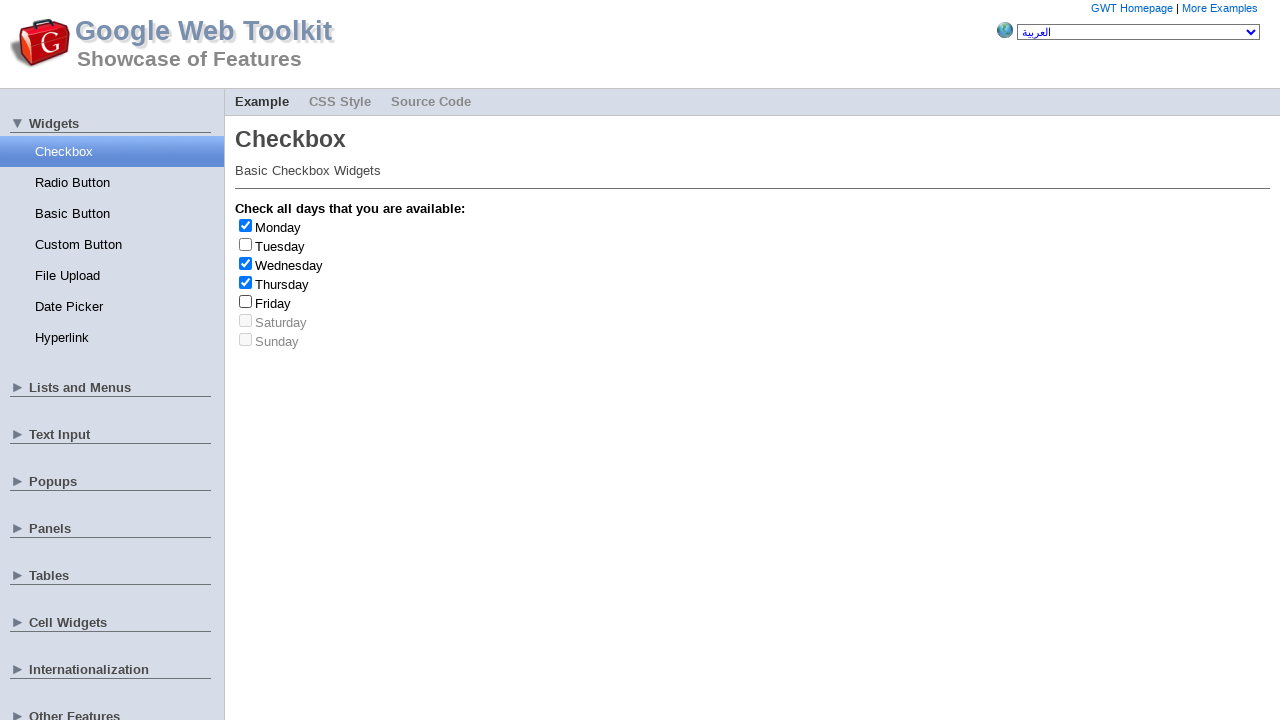

Friday checkbox clicked 2 times
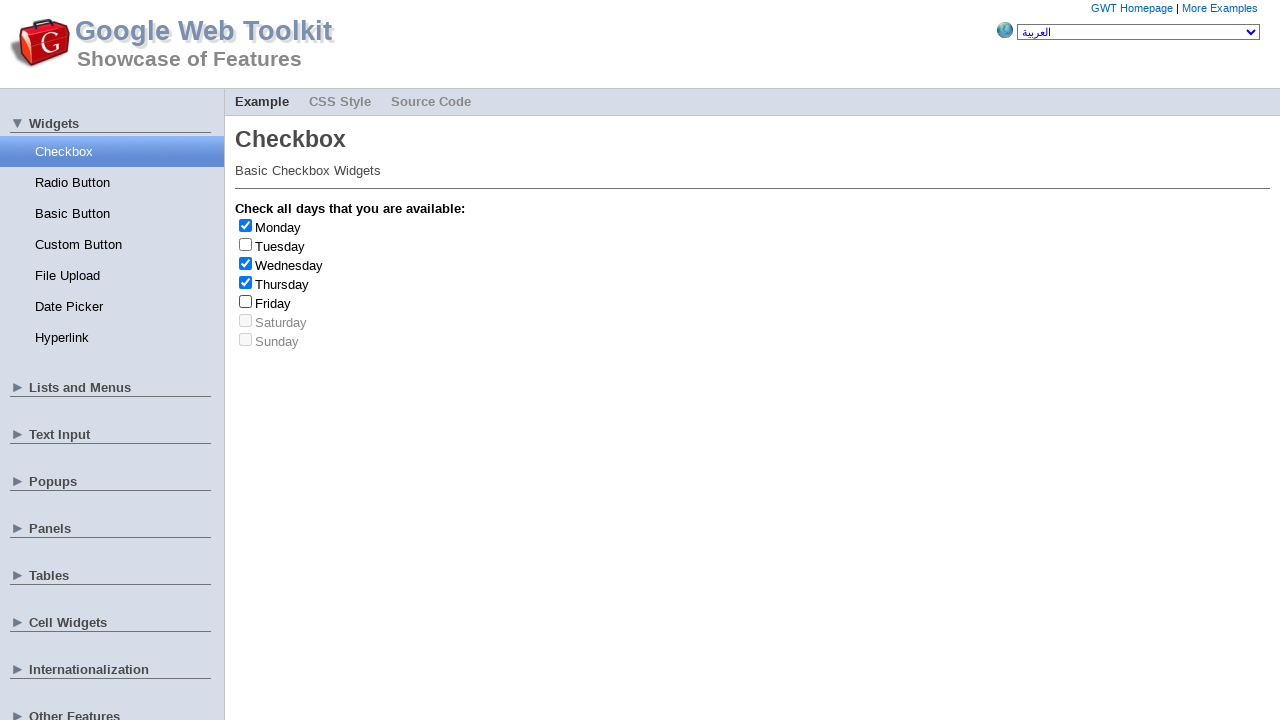

Clicked checkbox at index 1 at (246, 244) on input[type='checkbox'] >> nth=1
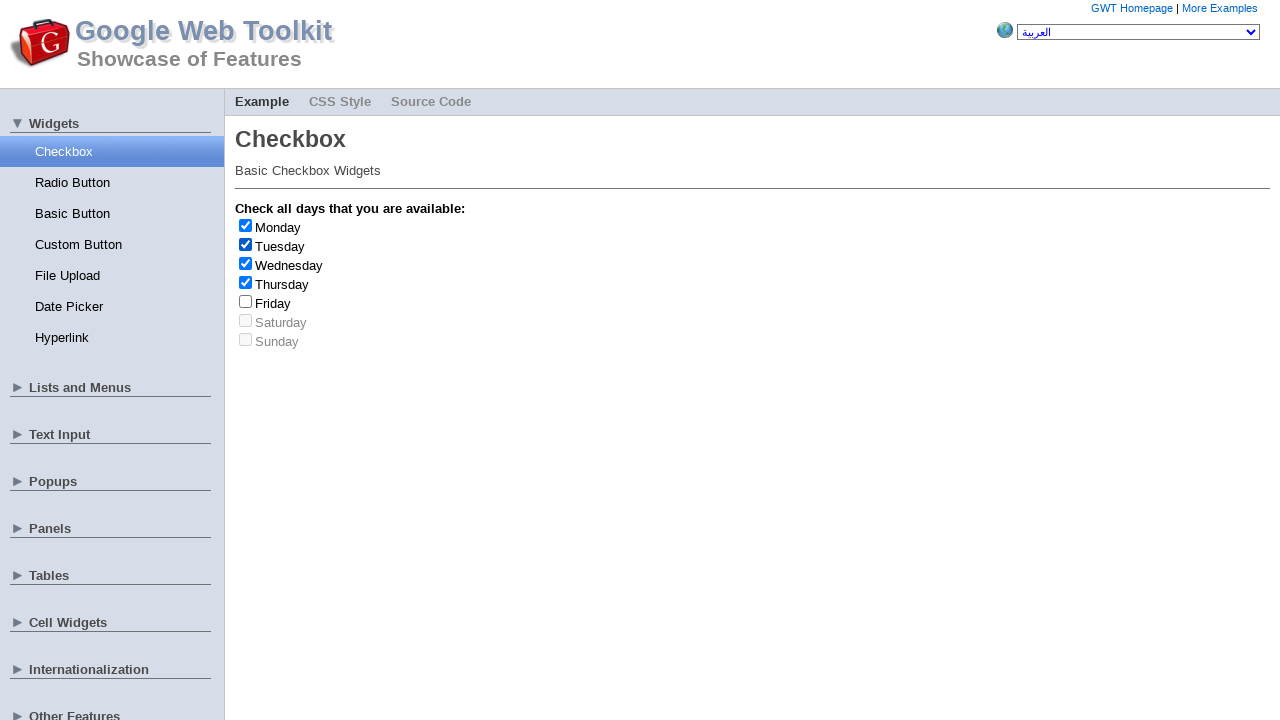

Retrieved label text: 'Tuesday'
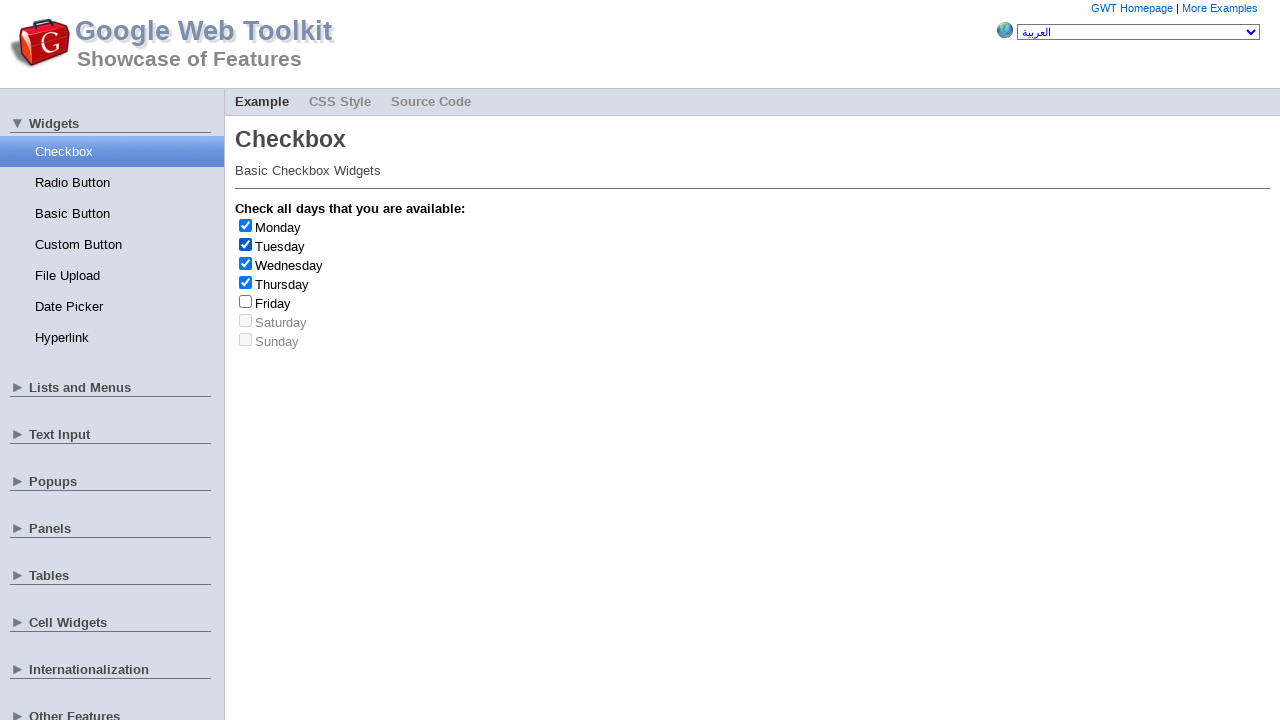

Clicked checkbox at index 2 at (246, 263) on input[type='checkbox'] >> nth=2
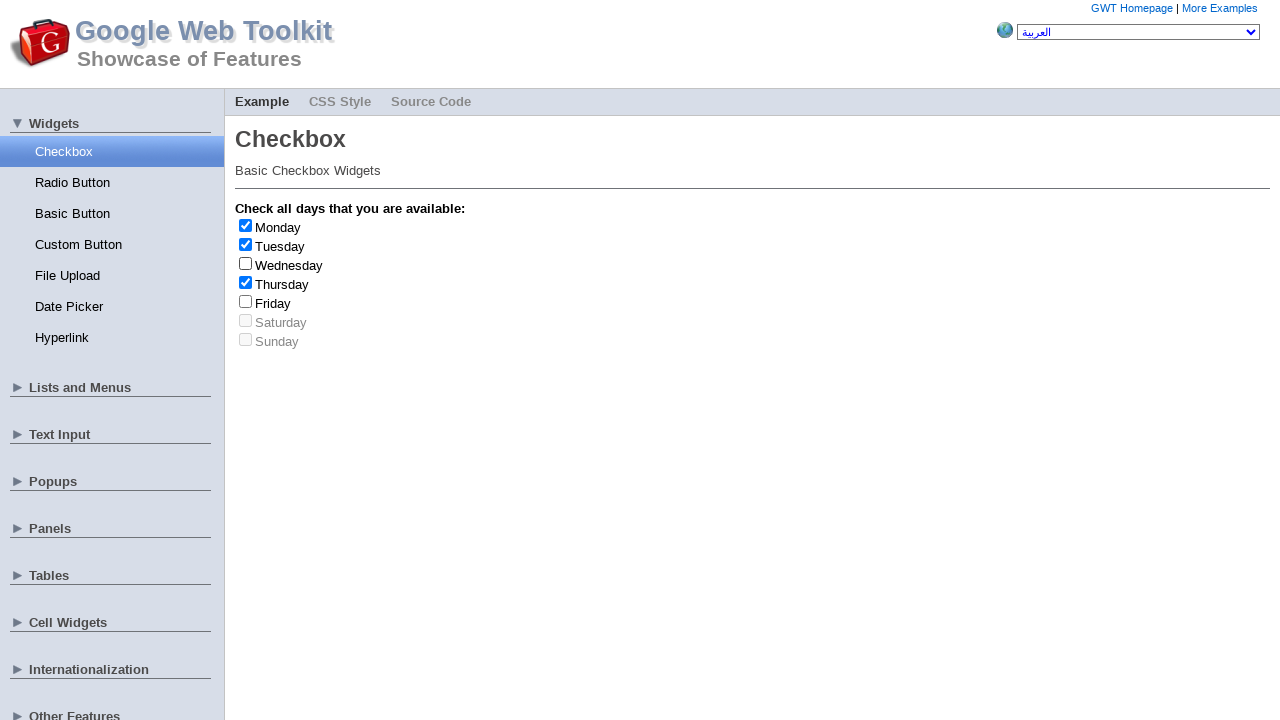

Retrieved label text: 'Wednesday'
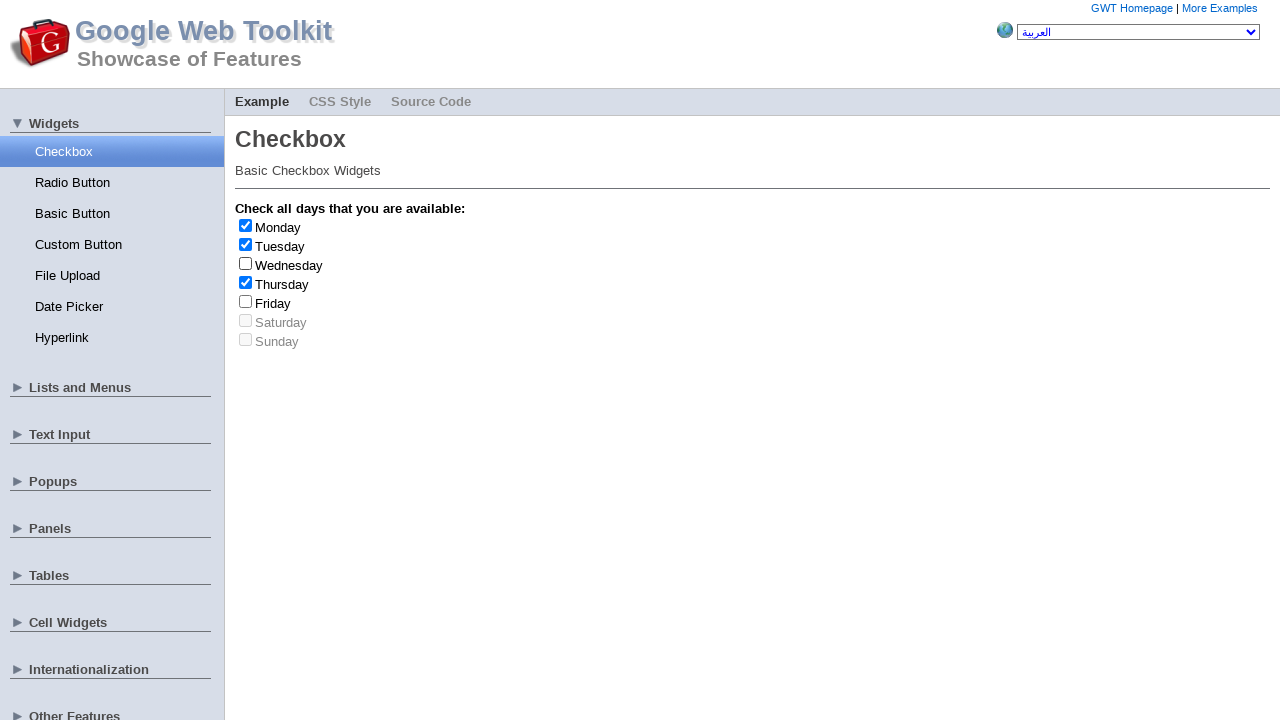

Clicked checkbox at index 1 at (246, 244) on input[type='checkbox'] >> nth=1
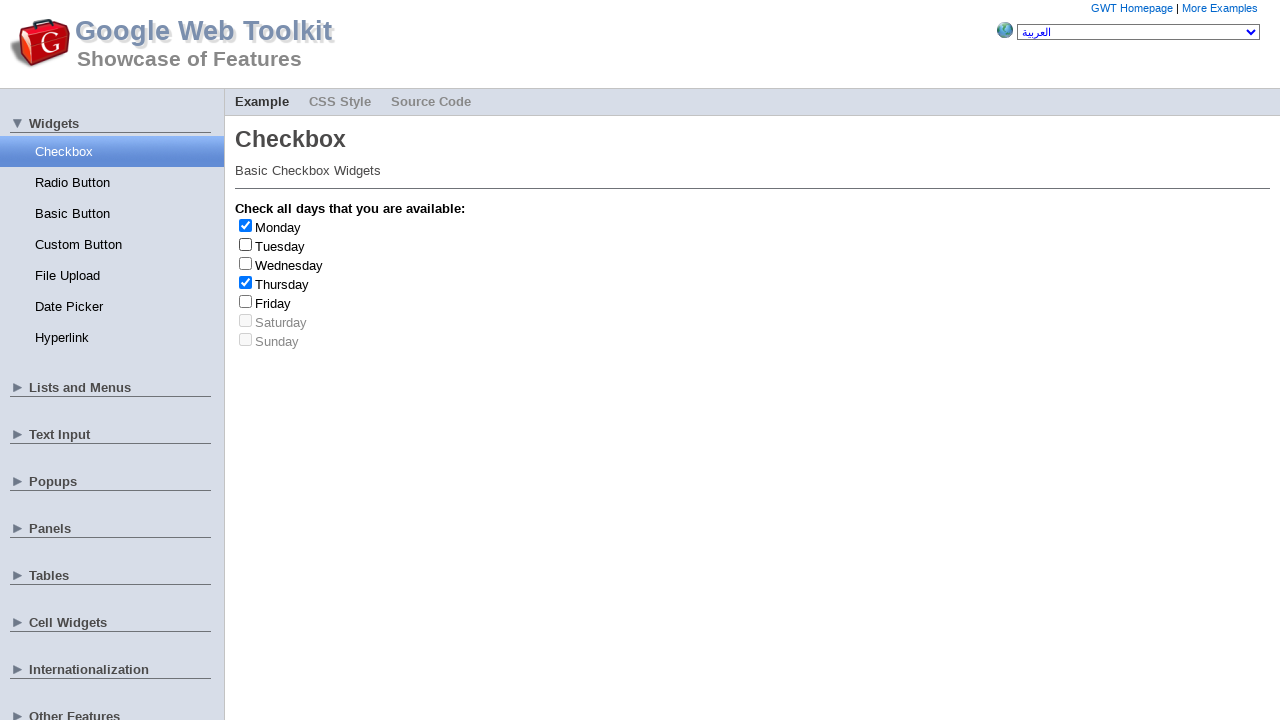

Retrieved label text: 'Tuesday'
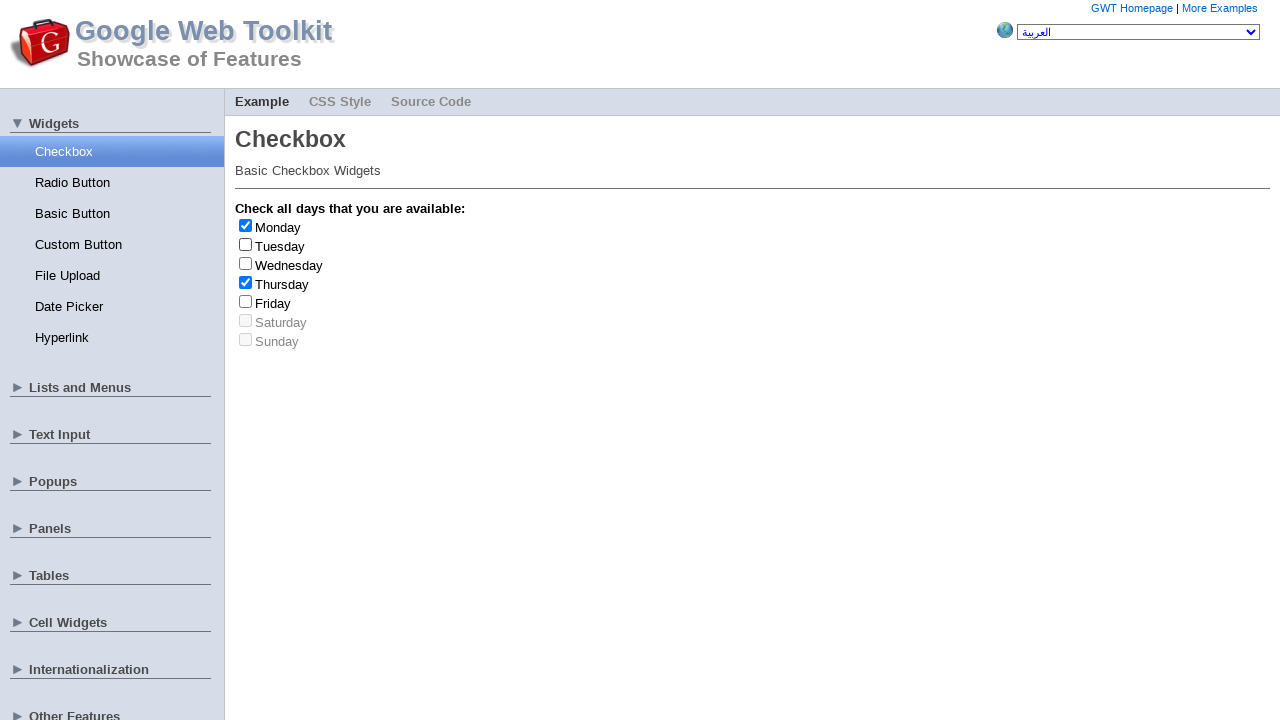

Clicked checkbox at index 0 at (246, 225) on input[type='checkbox'] >> nth=0
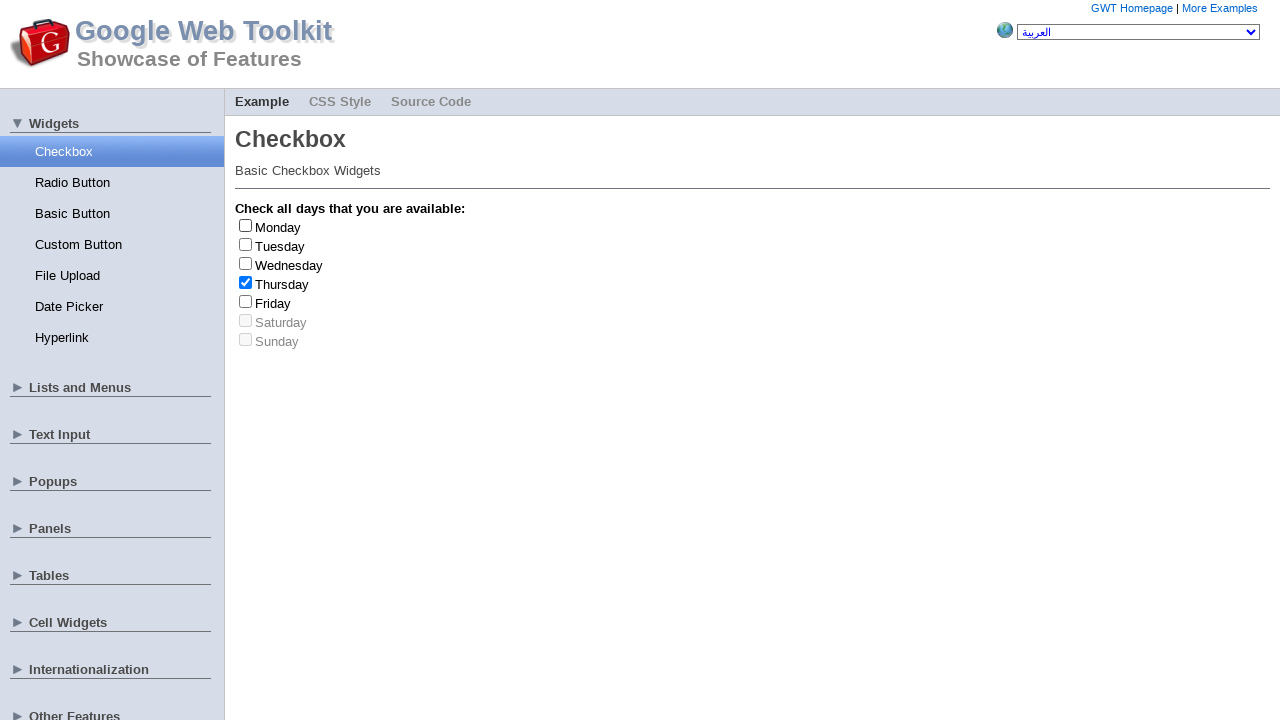

Retrieved label text: 'Monday'
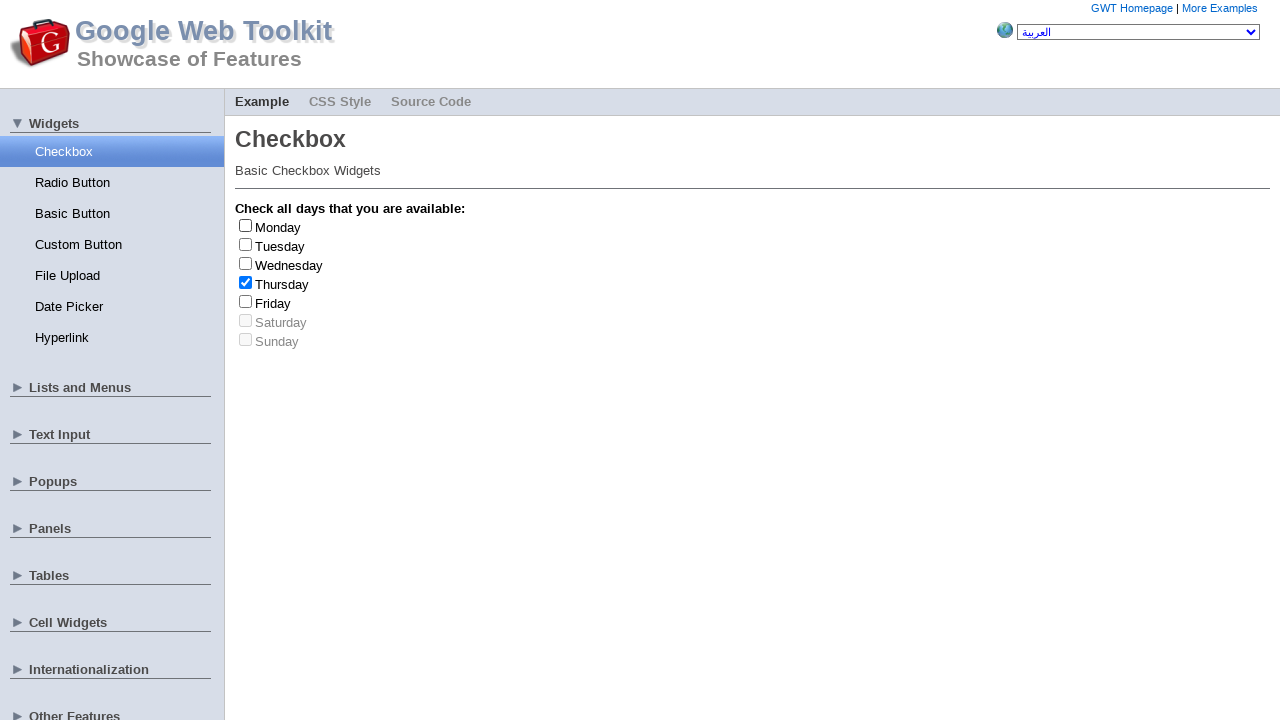

Clicked checkbox at index 3 at (246, 282) on input[type='checkbox'] >> nth=3
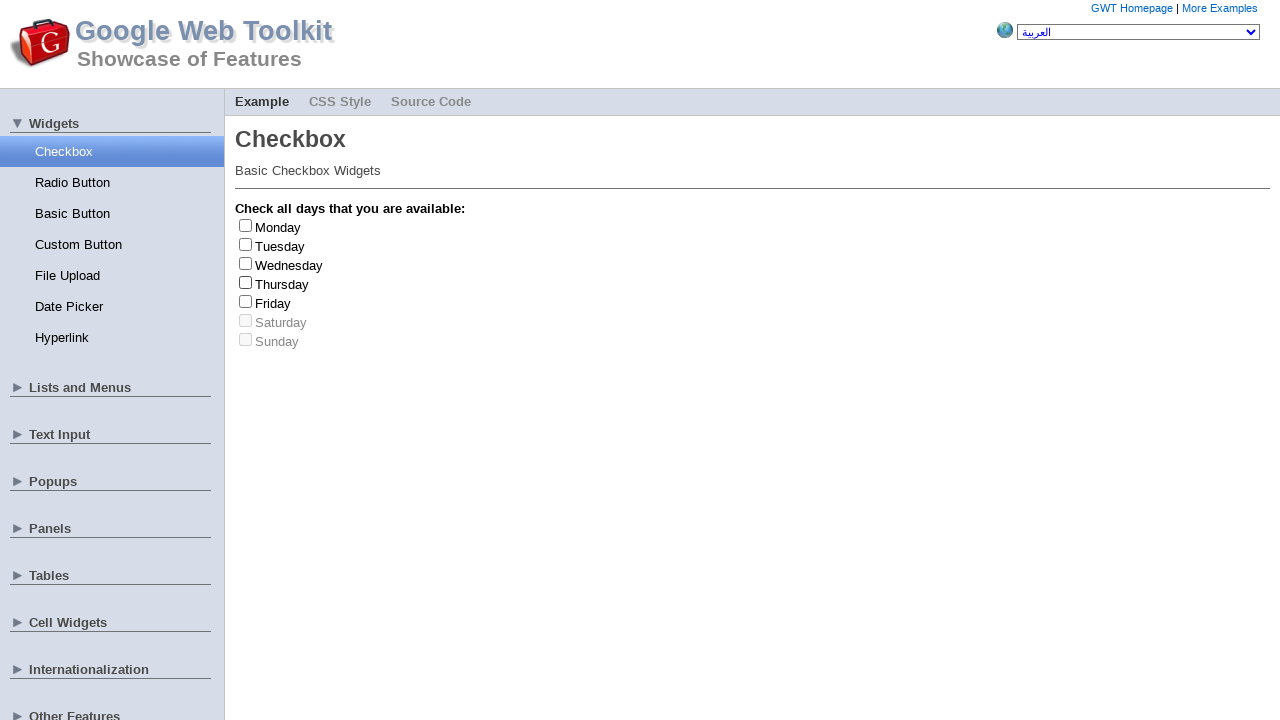

Retrieved label text: 'Thursday'
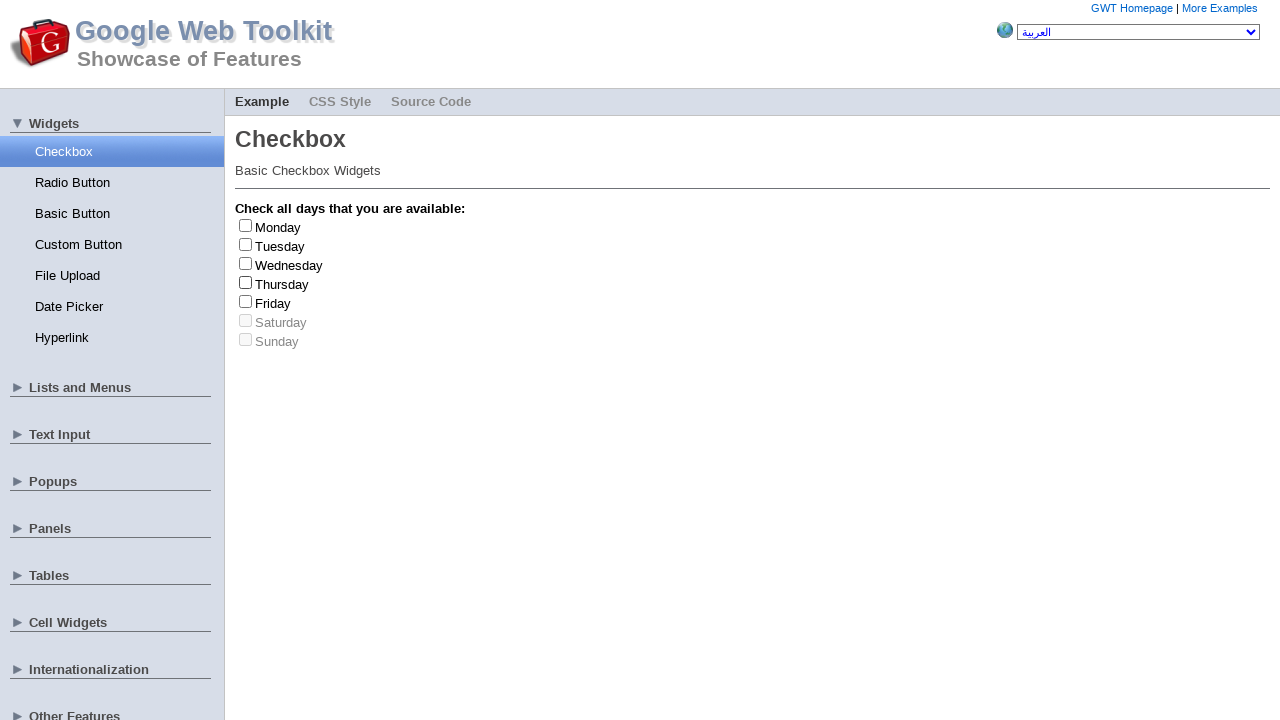

Clicked checkbox at index 0 at (246, 225) on input[type='checkbox'] >> nth=0
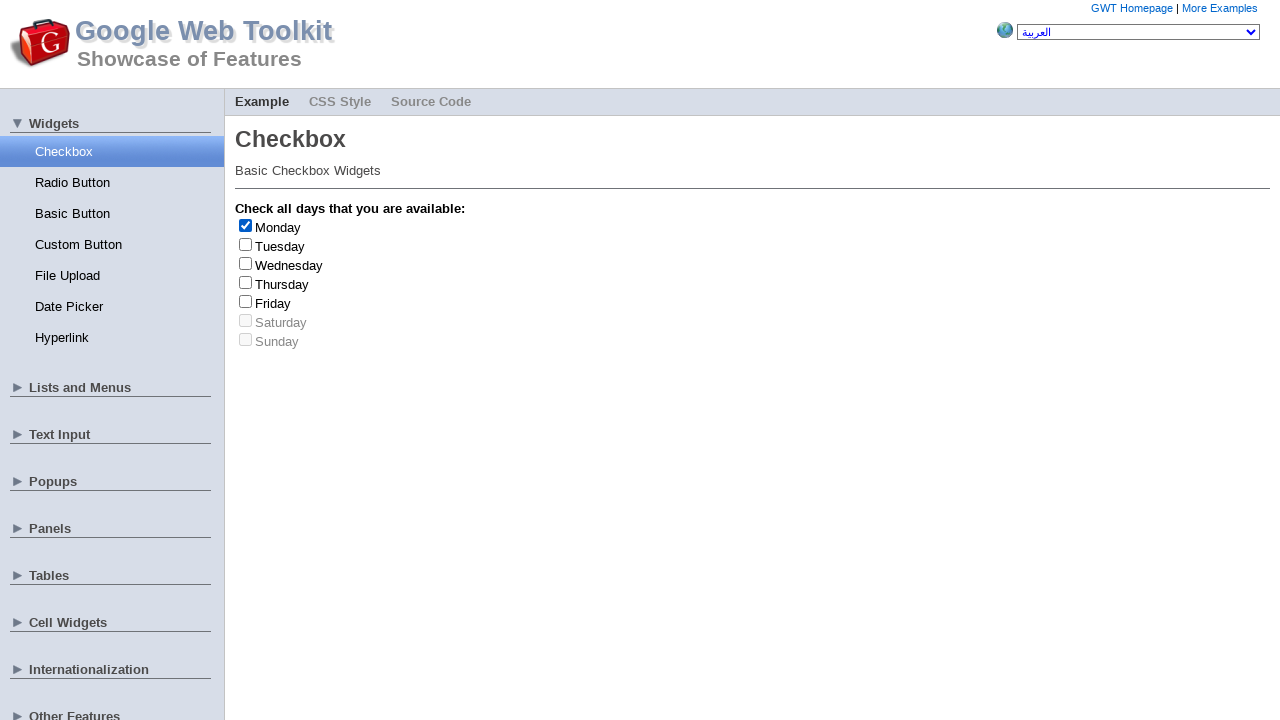

Retrieved label text: 'Monday'
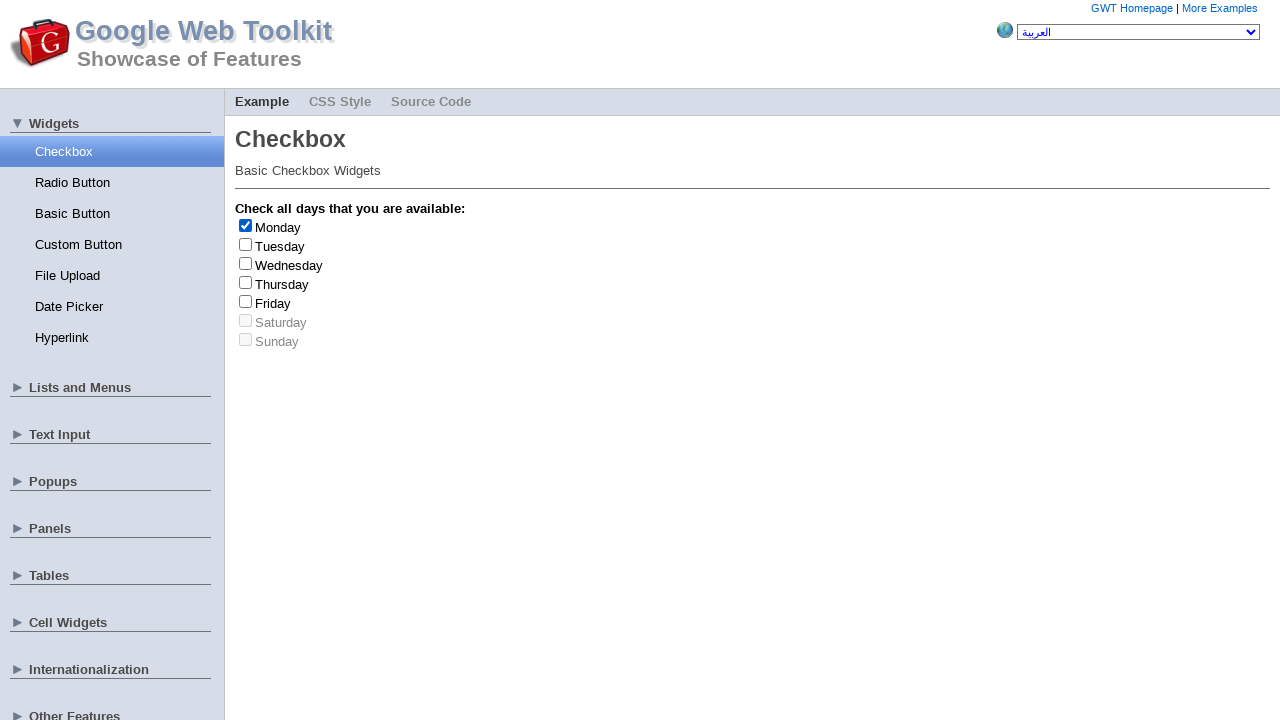

Clicked checkbox at index 3 at (246, 282) on input[type='checkbox'] >> nth=3
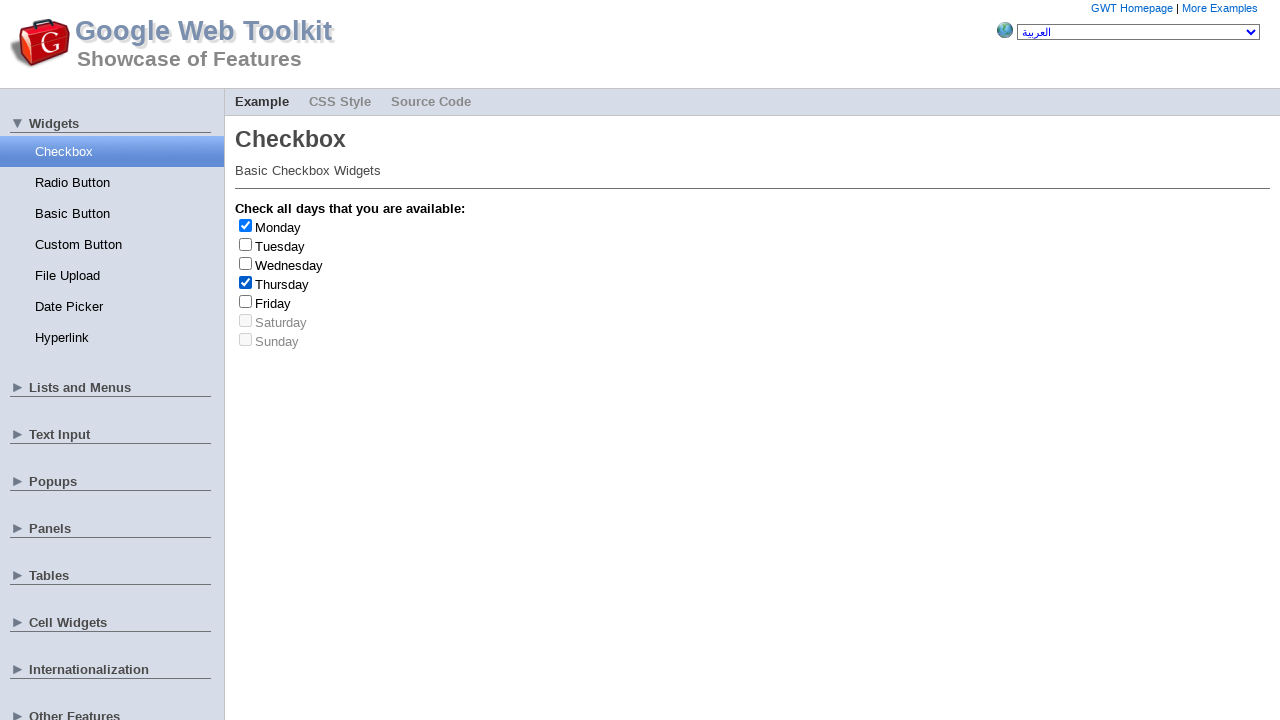

Retrieved label text: 'Thursday'
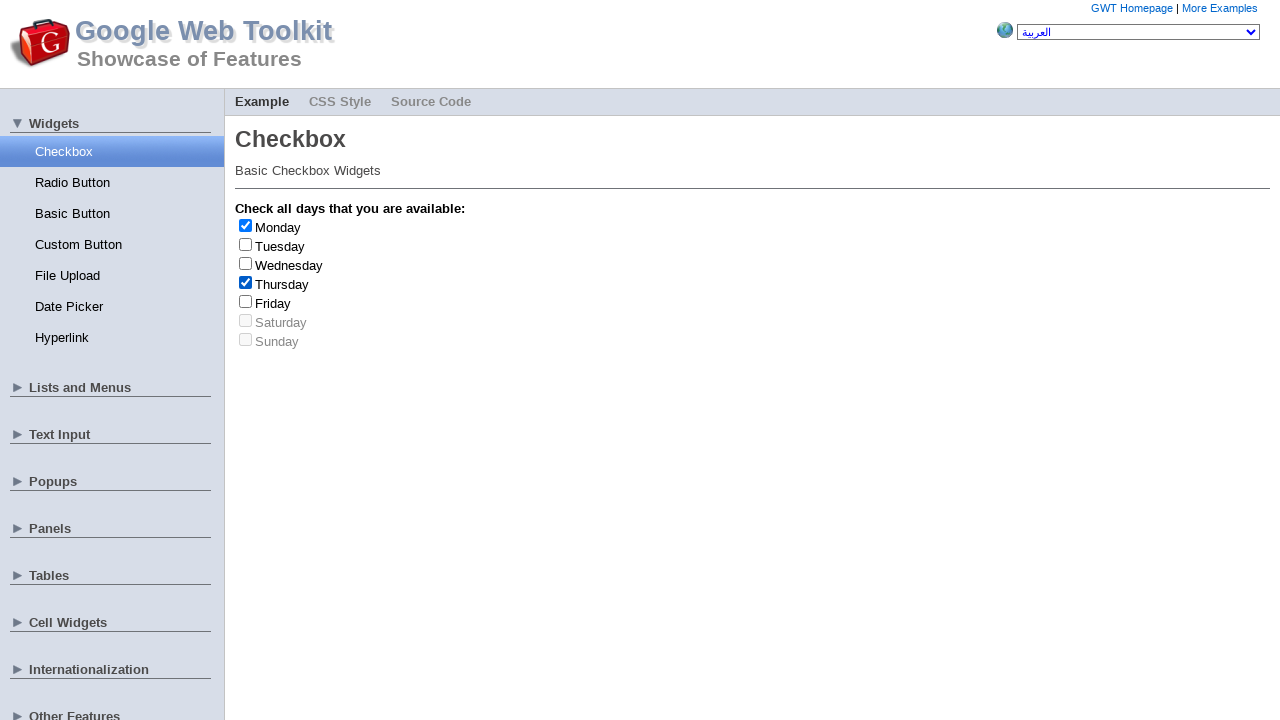

Clicked checkbox at index 3 at (246, 282) on input[type='checkbox'] >> nth=3
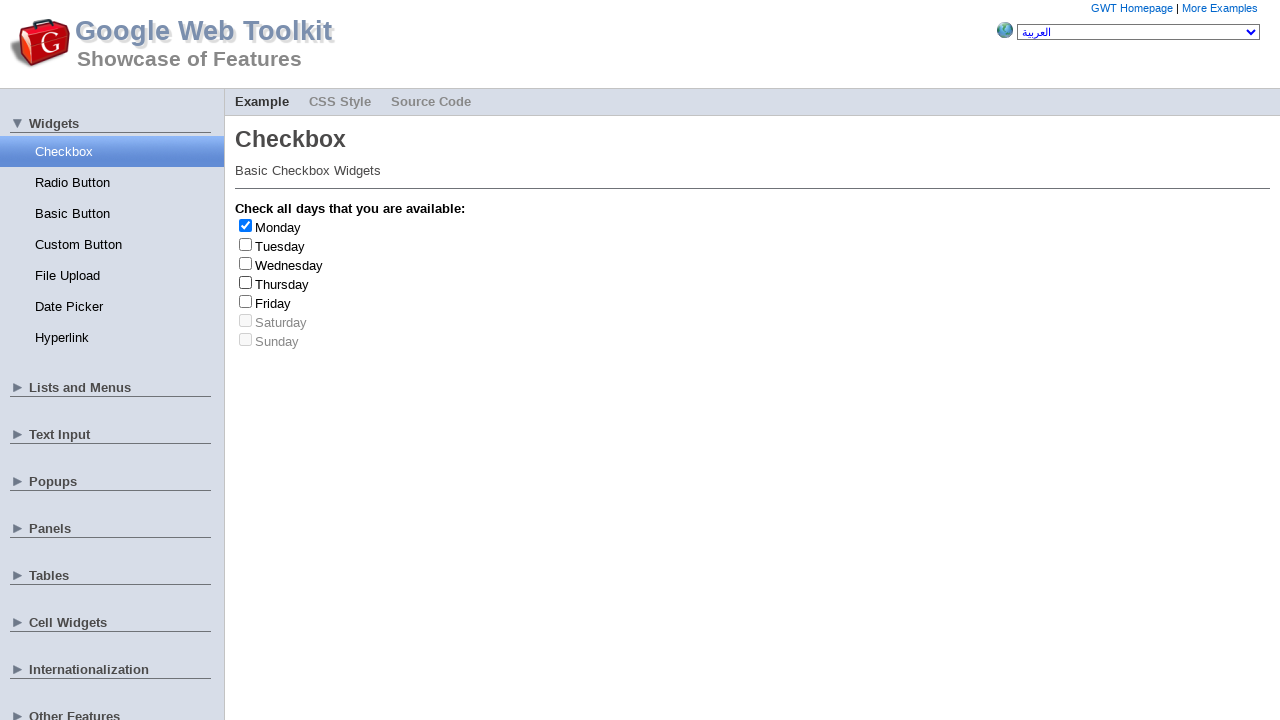

Retrieved label text: 'Thursday'
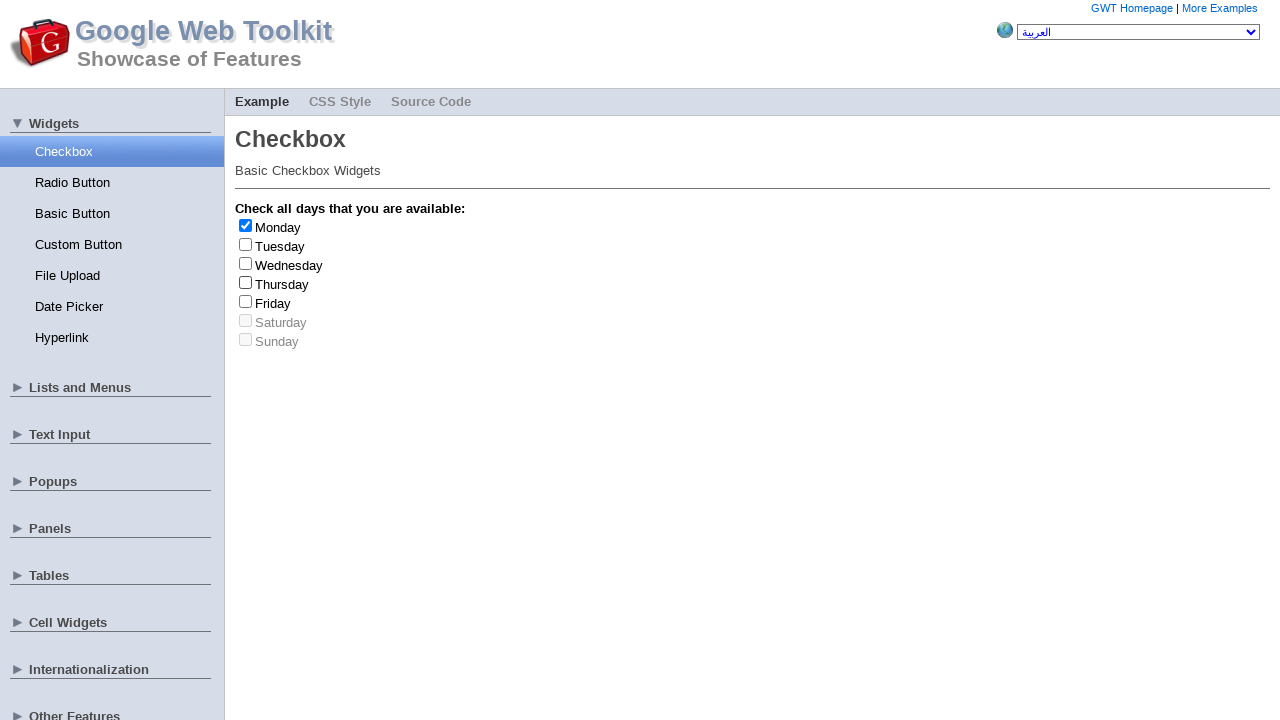

Clicked checkbox at index 3 at (246, 282) on input[type='checkbox'] >> nth=3
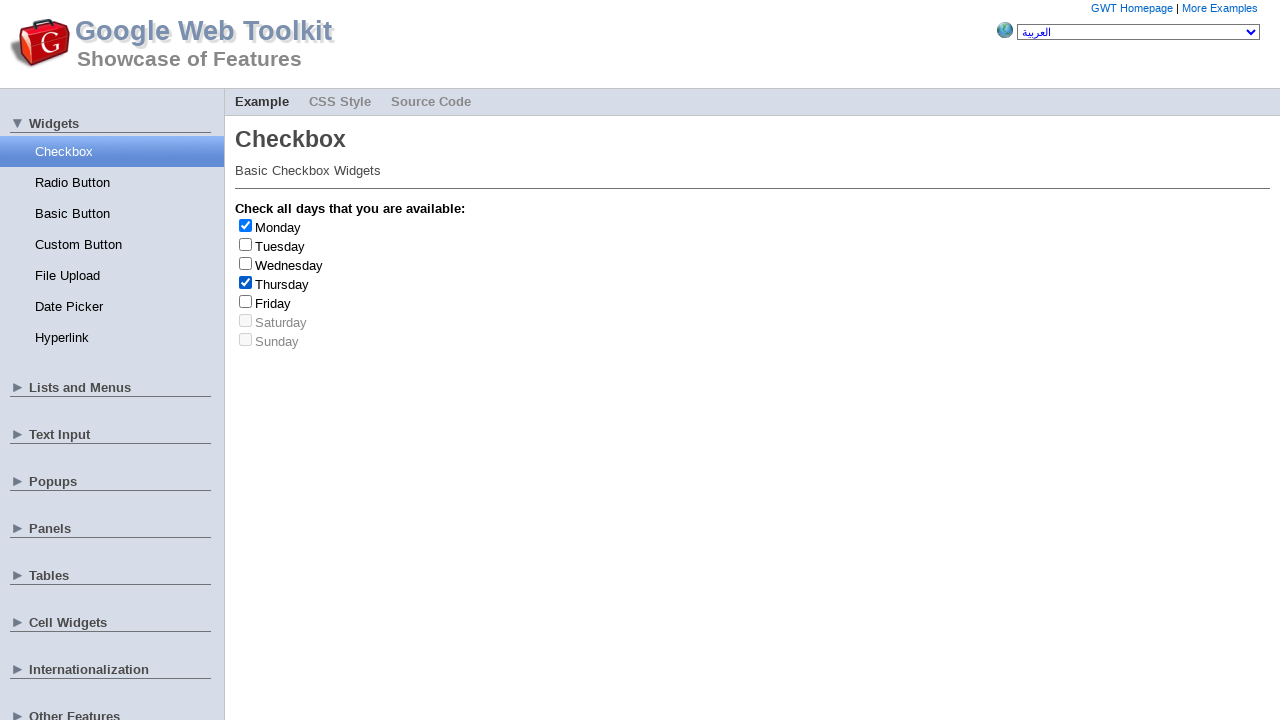

Retrieved label text: 'Thursday'
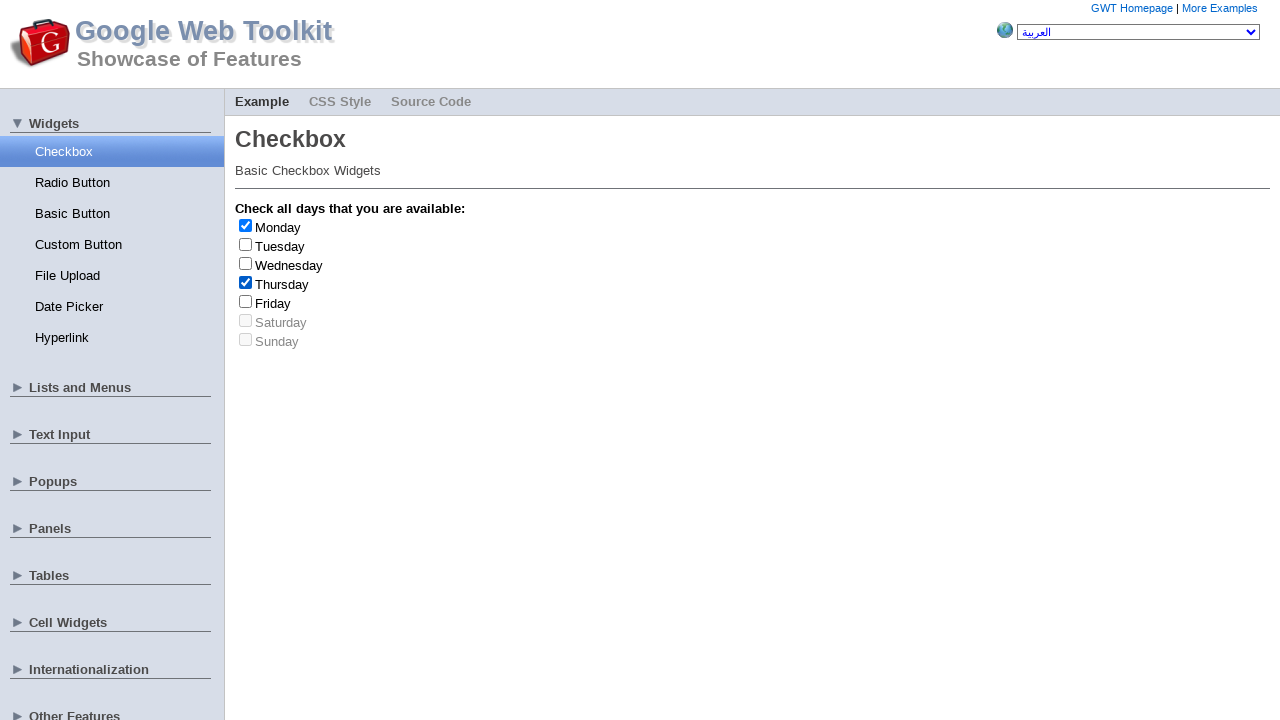

Clicked checkbox at index 0 at (246, 225) on input[type='checkbox'] >> nth=0
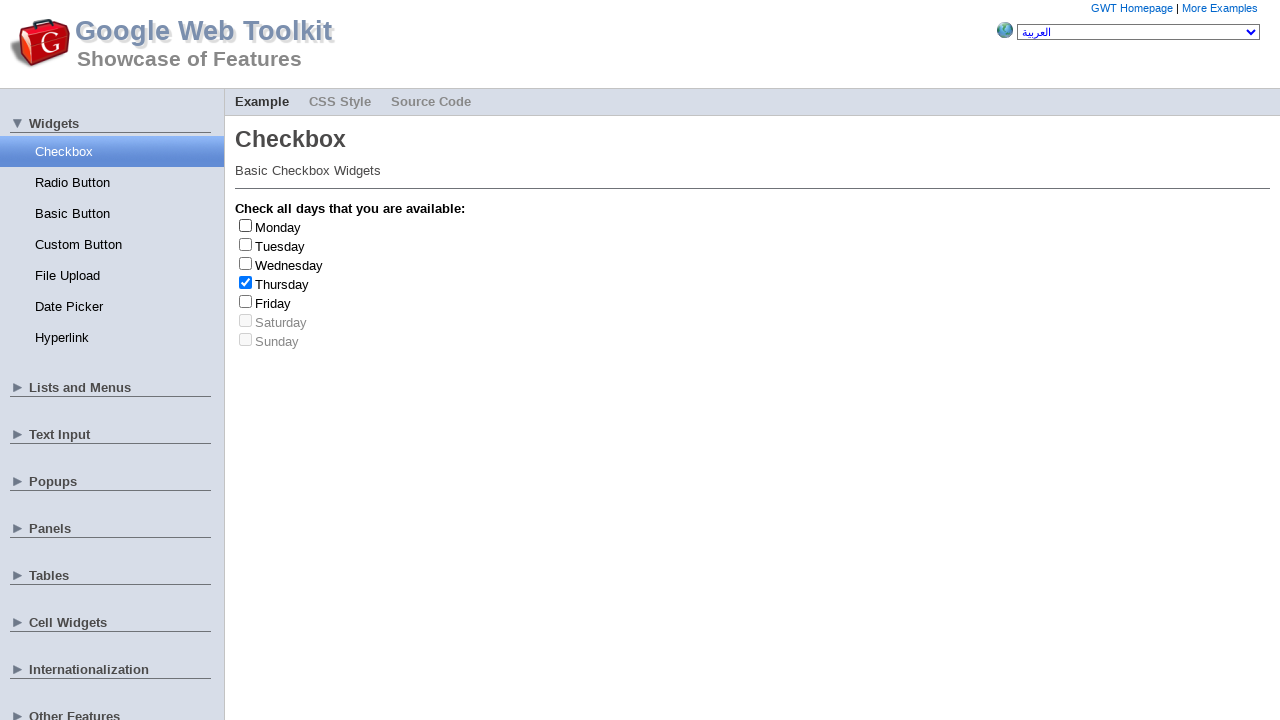

Retrieved label text: 'Monday'
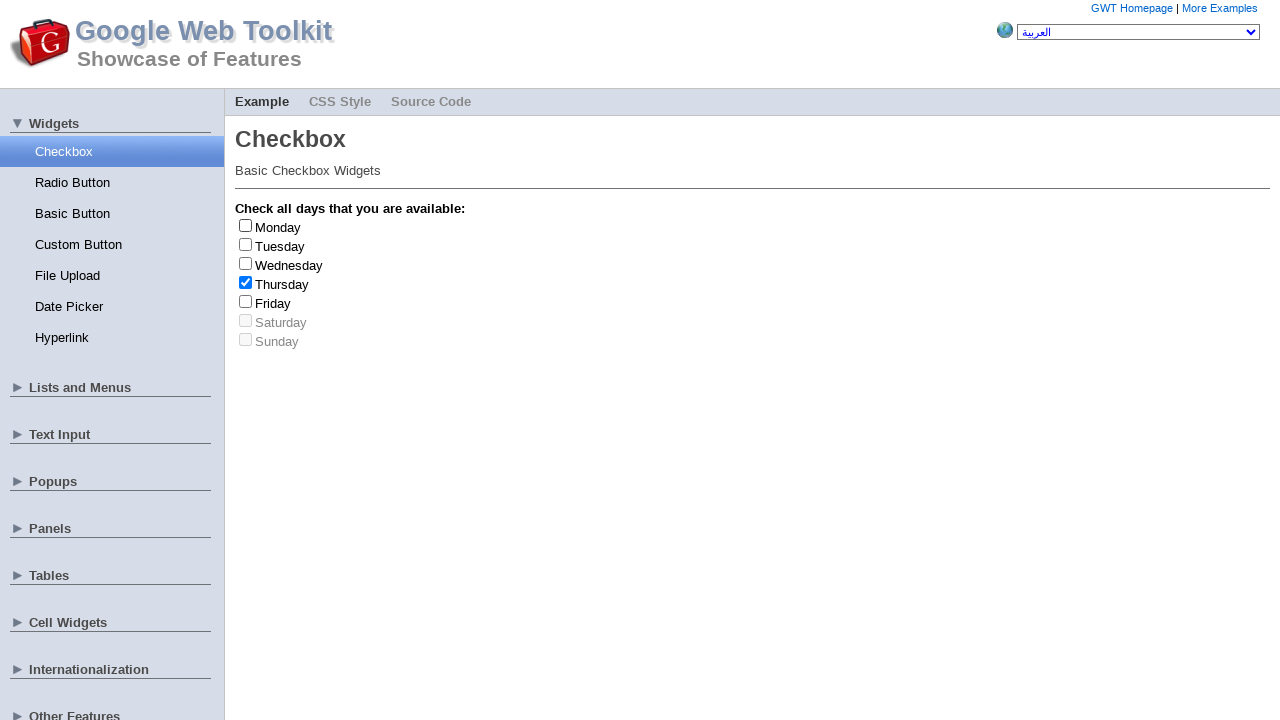

Clicked checkbox at index 3 at (246, 282) on input[type='checkbox'] >> nth=3
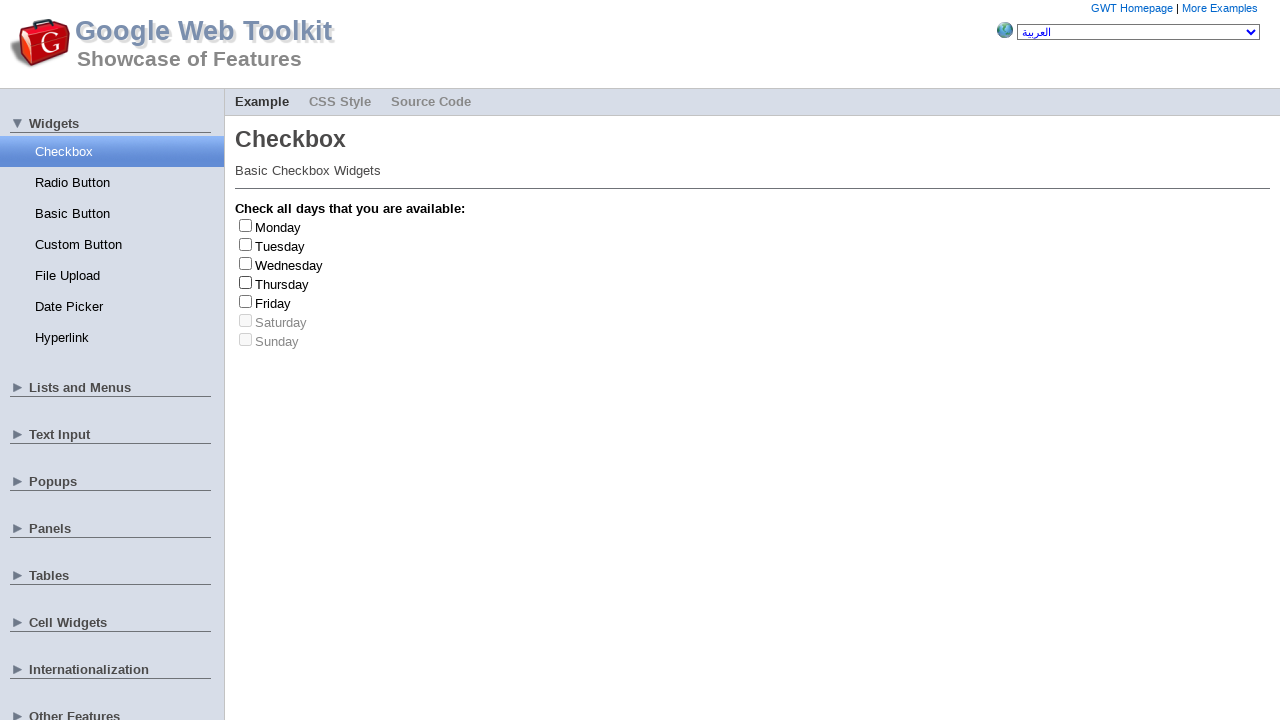

Retrieved label text: 'Thursday'
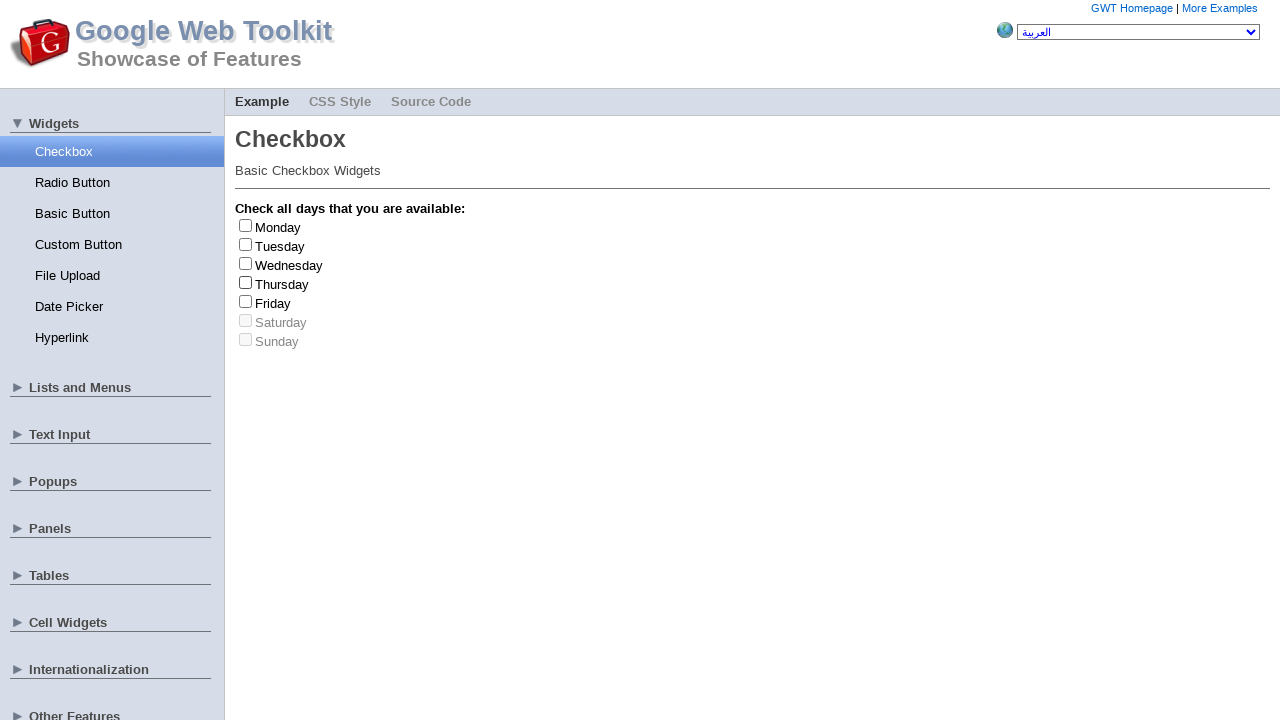

Clicked checkbox at index 3 at (246, 282) on input[type='checkbox'] >> nth=3
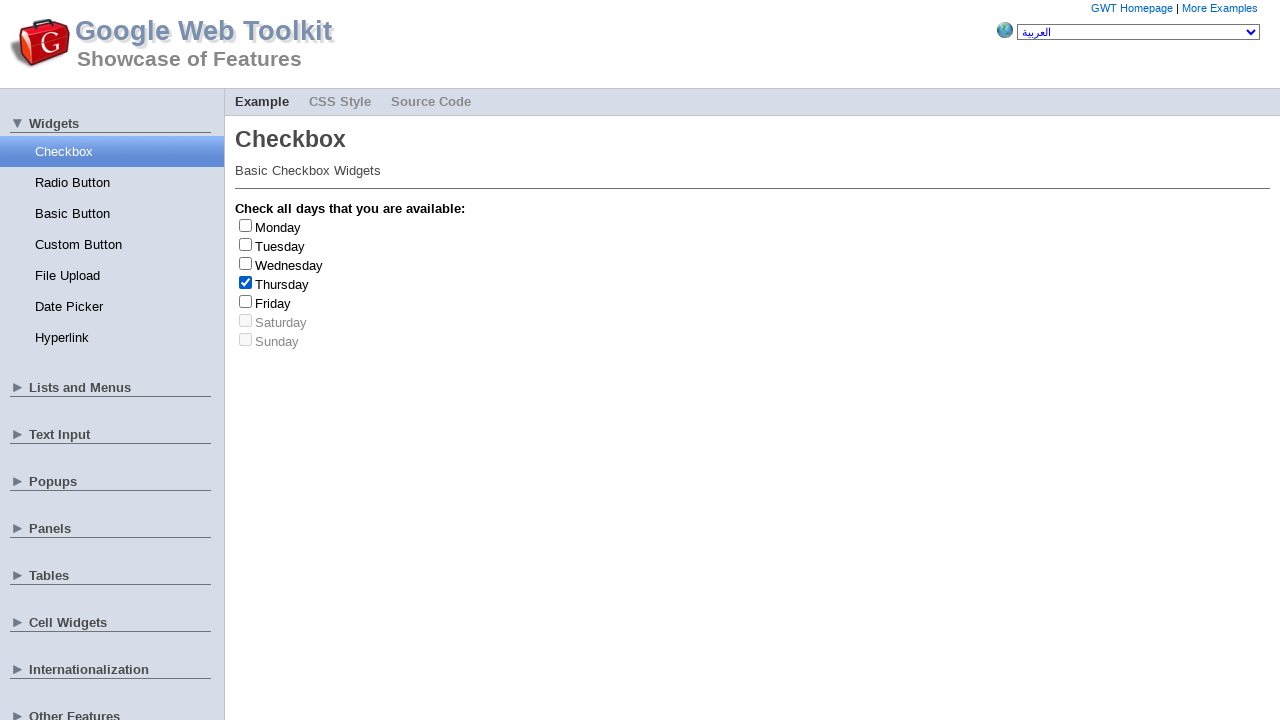

Retrieved label text: 'Thursday'
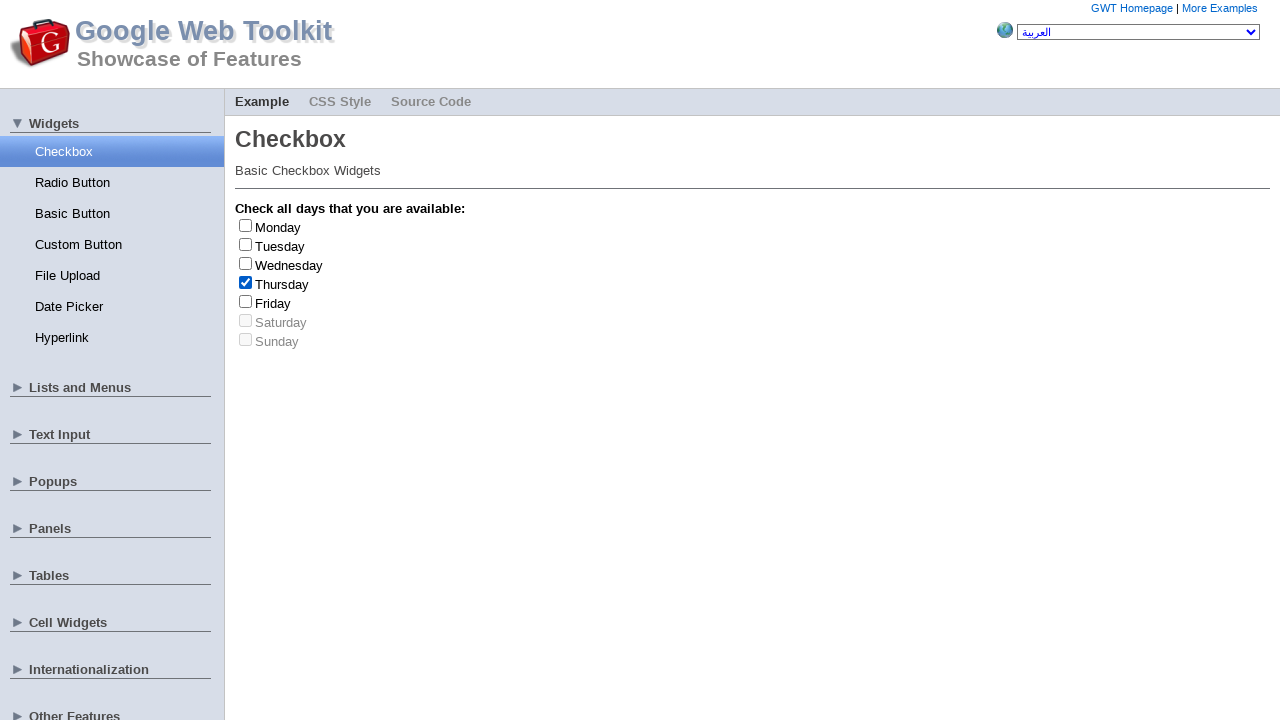

Clicked checkbox at index 4 at (246, 301) on input[type='checkbox'] >> nth=4
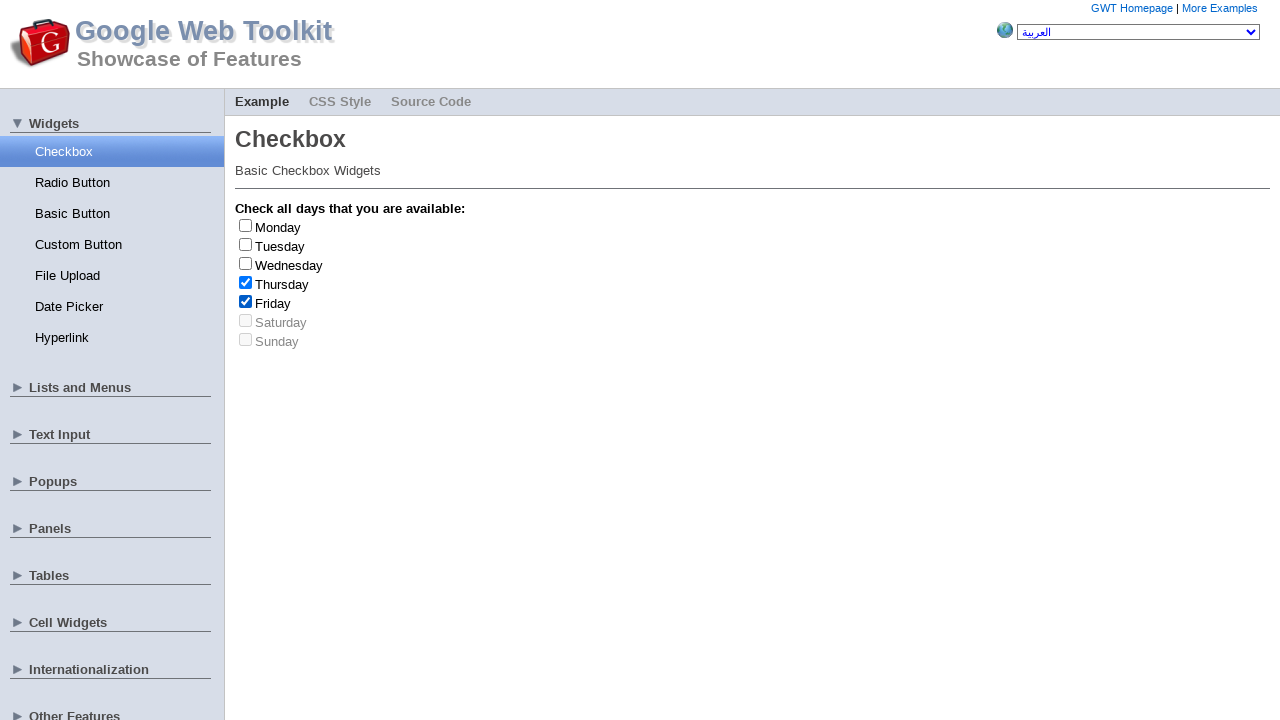

Retrieved label text: 'Friday'
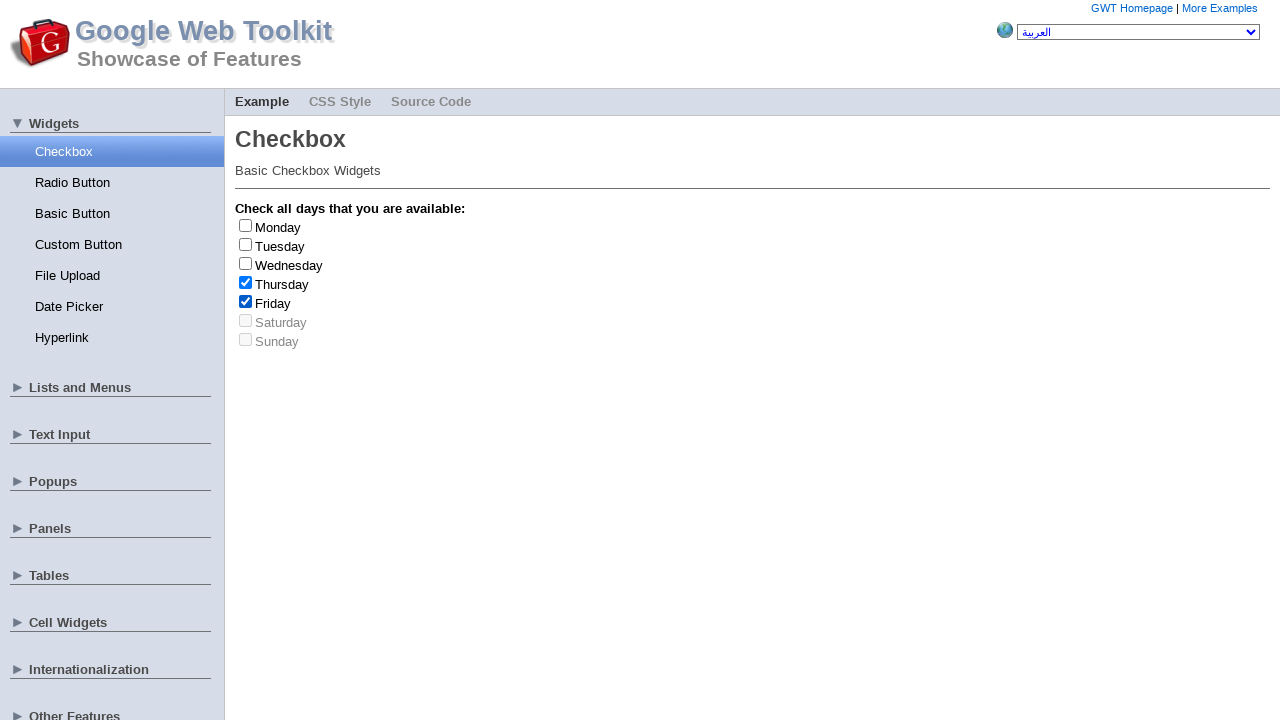

Friday checkbox clicked 3 times
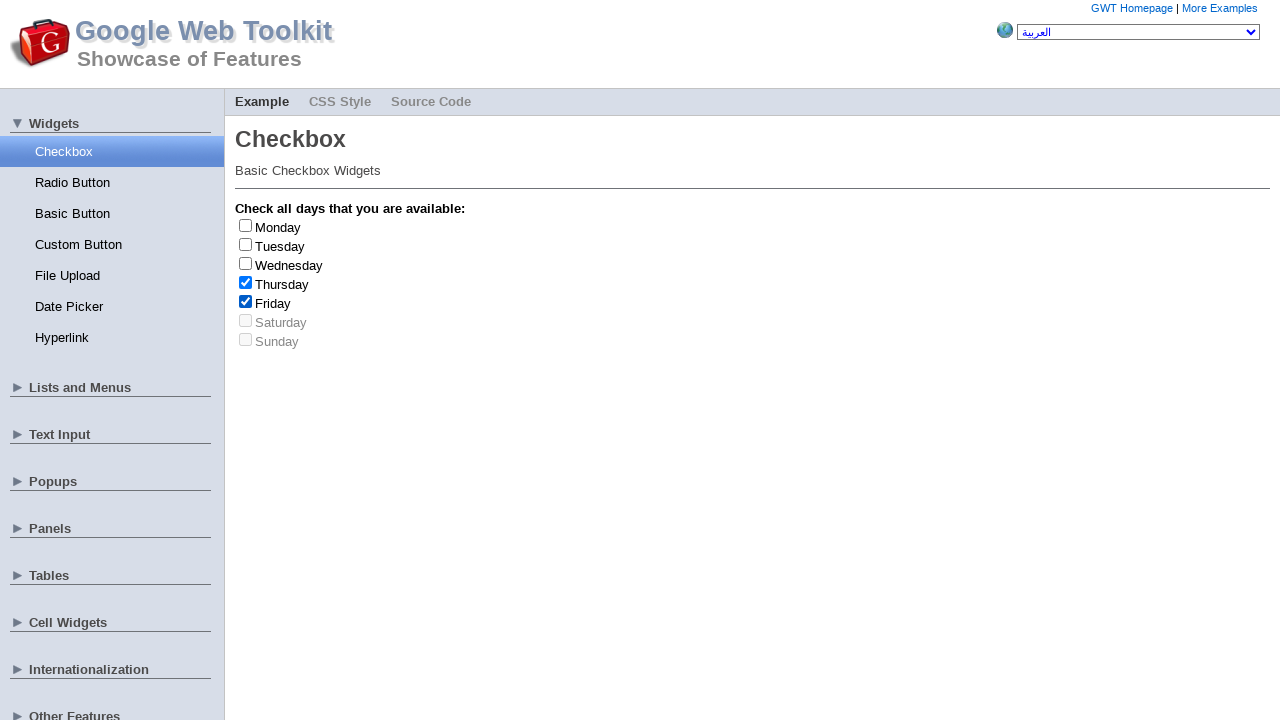

Completed test: Friday checkbox clicked 3 times
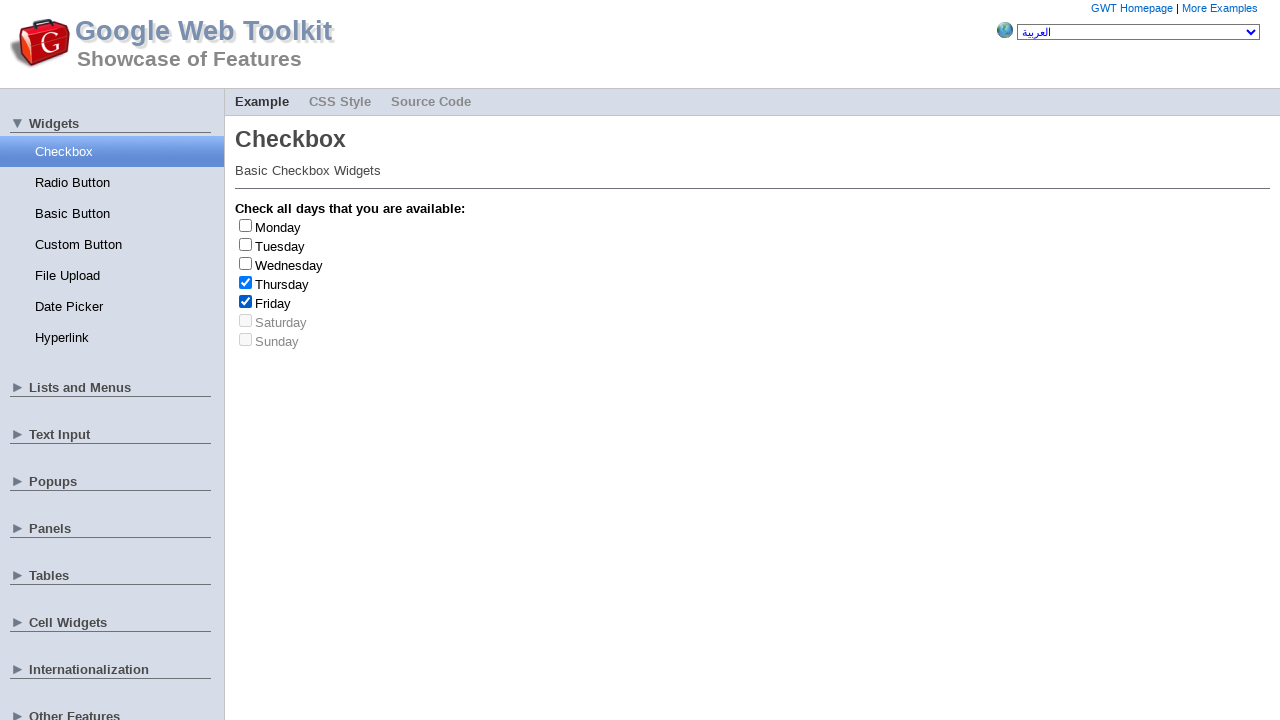

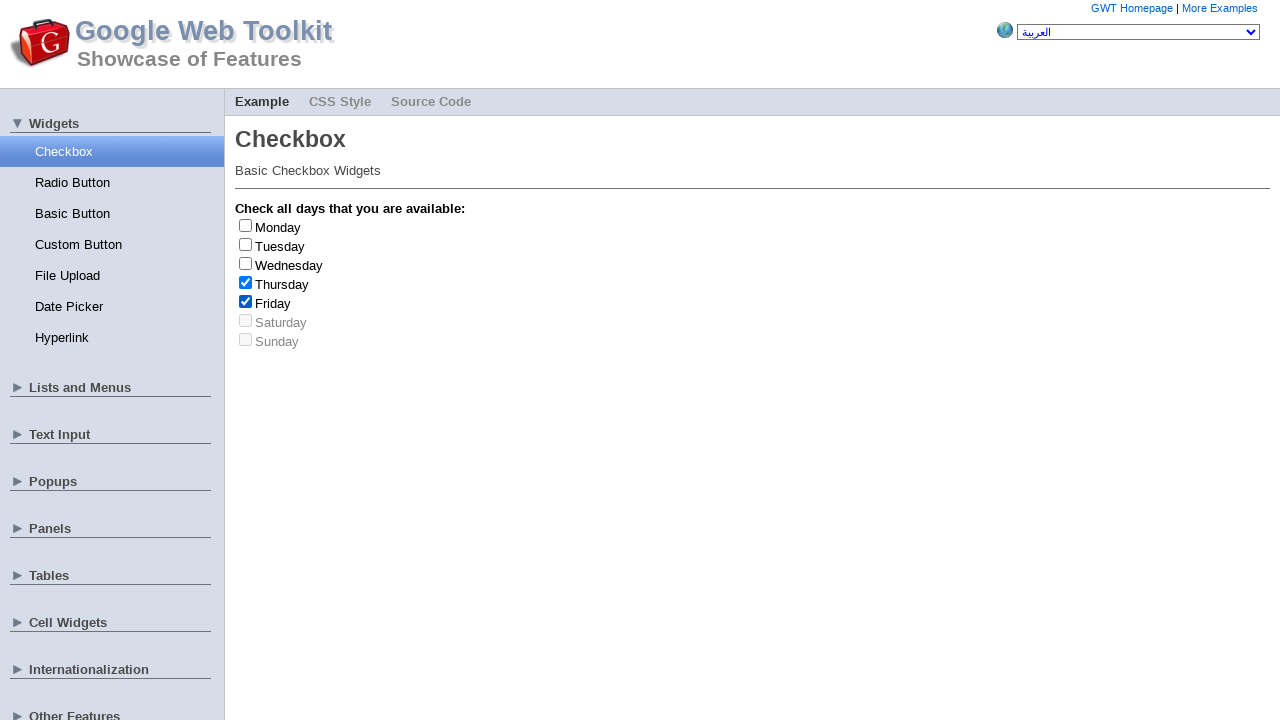